Navigates to an automation practice page and verifies that footer links are present and accessible

Starting URL: https://www.rahulshettyacademy.com/AutomationPractice/

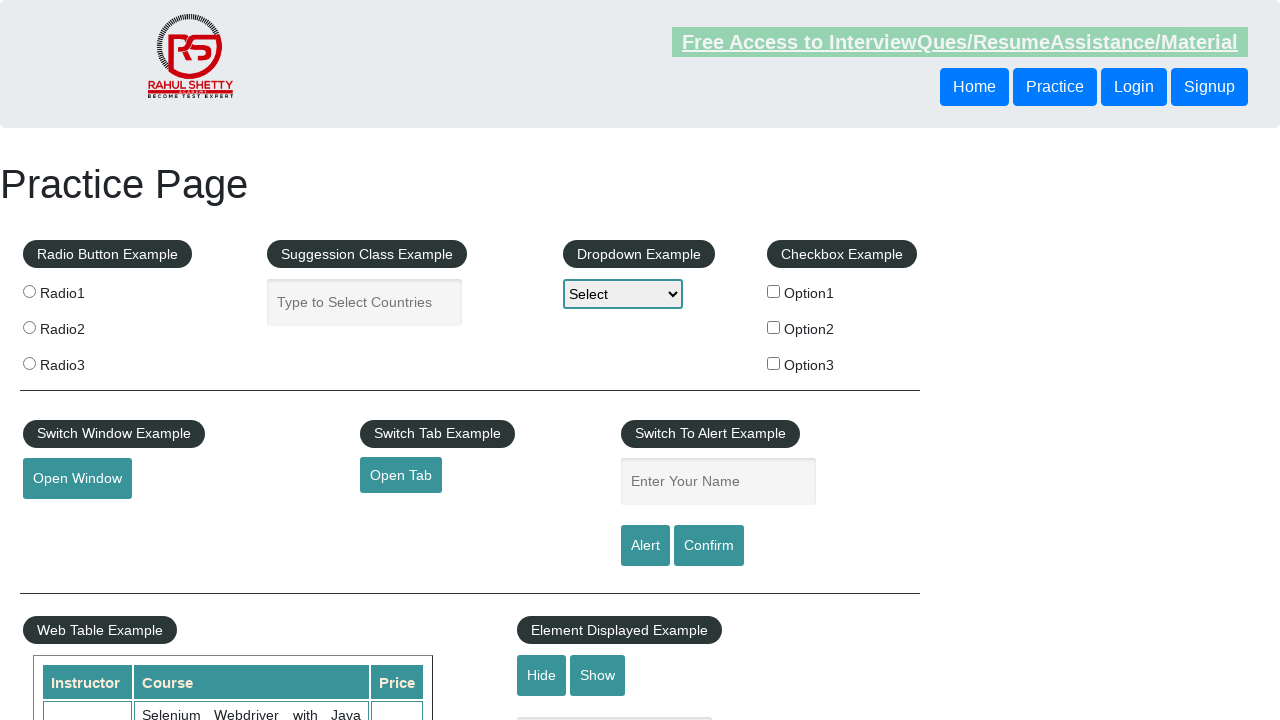

Navigated to automation practice page
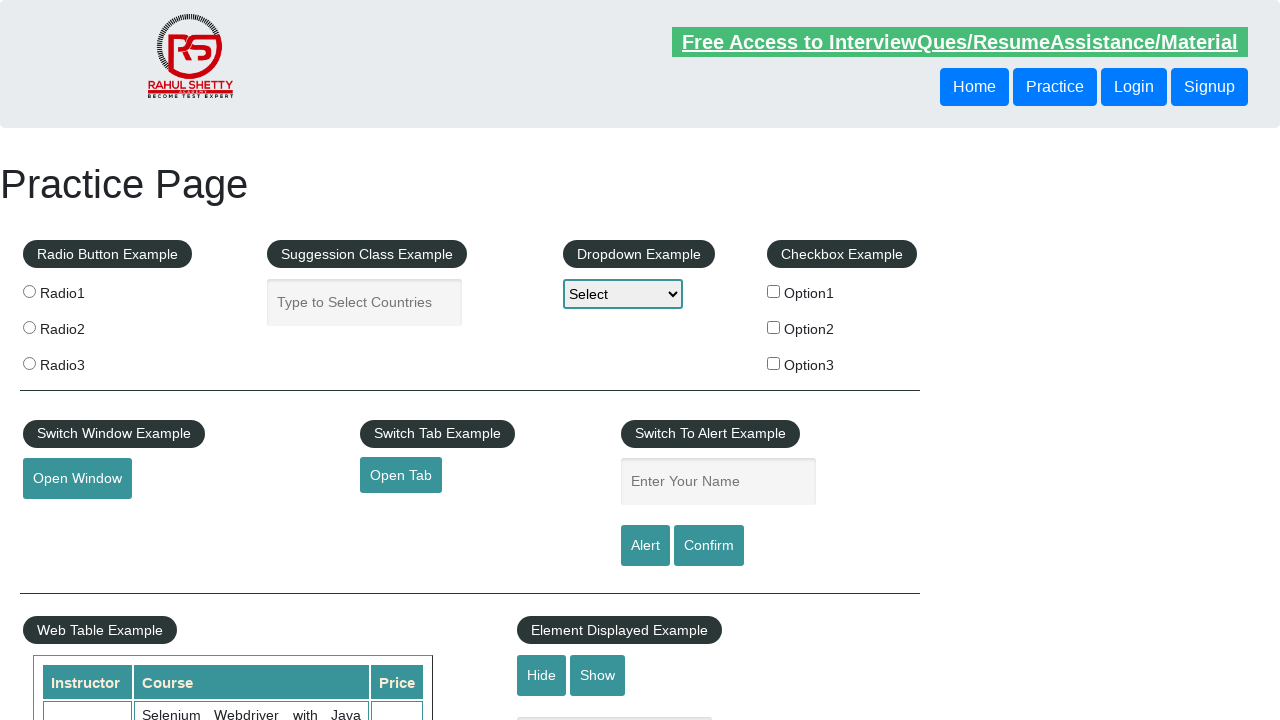

Footer links loaded successfully
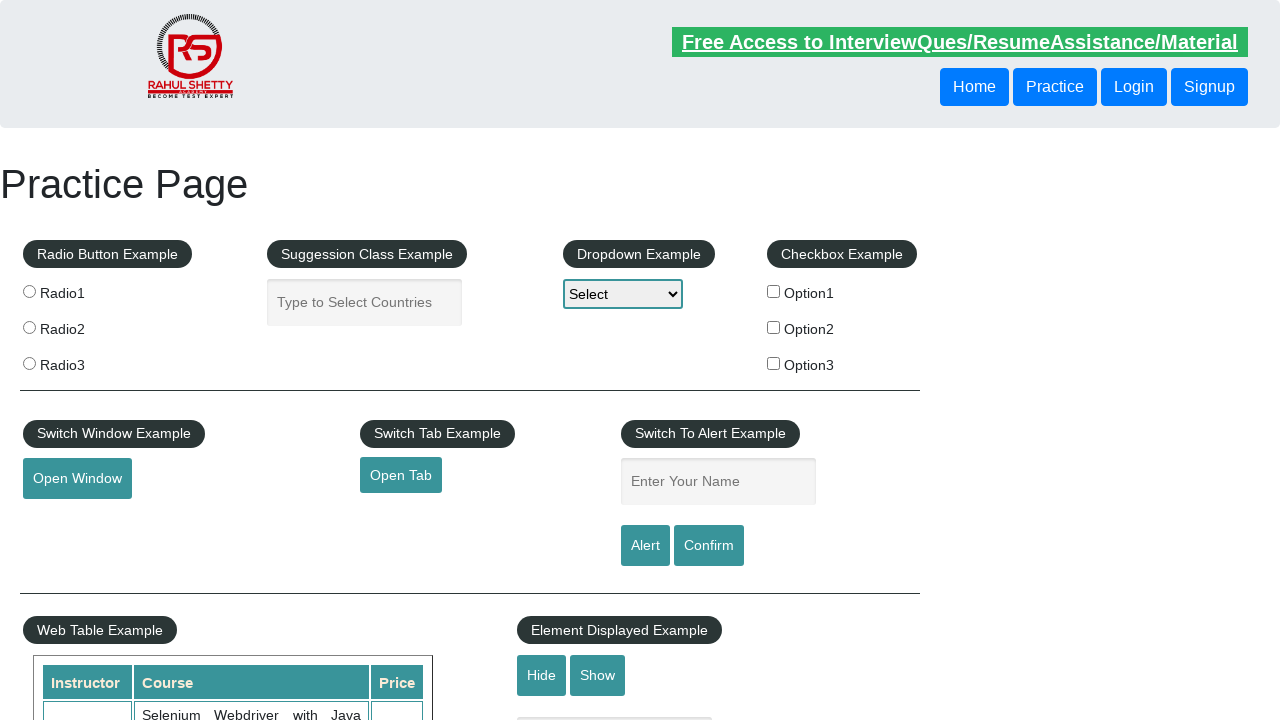

Found 20 footer links
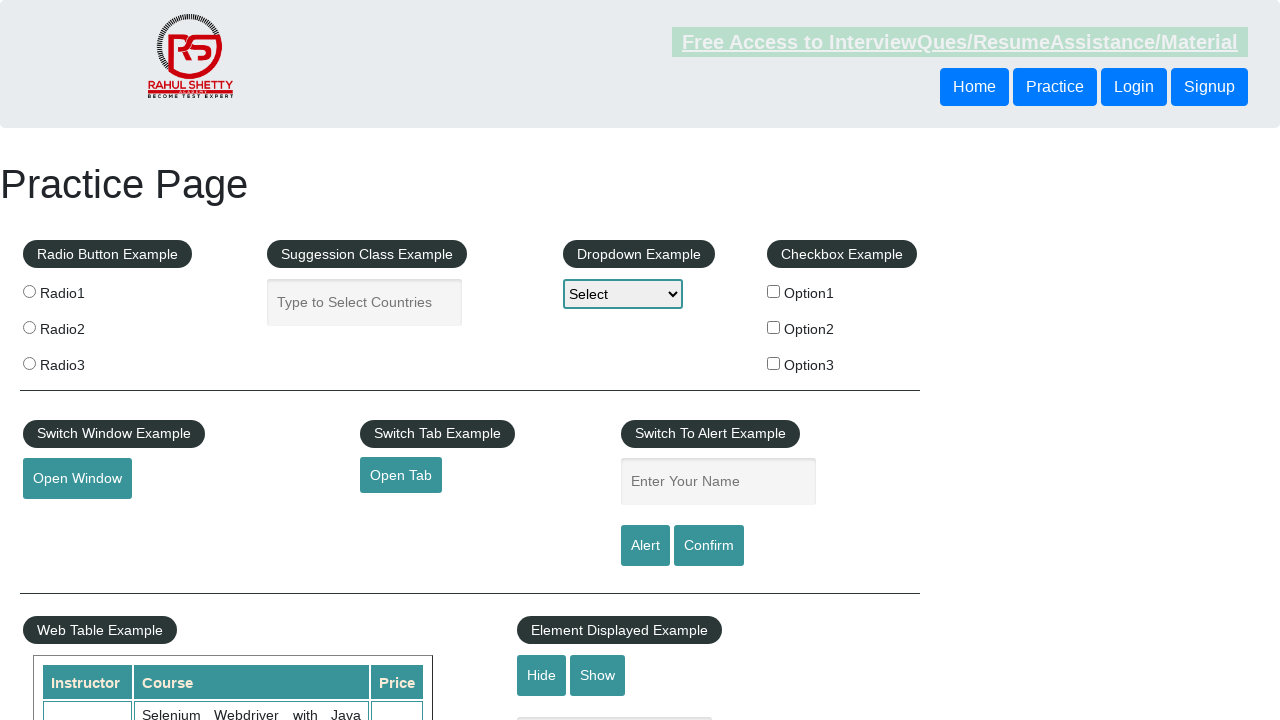

Retrieved href attribute from footer link: #
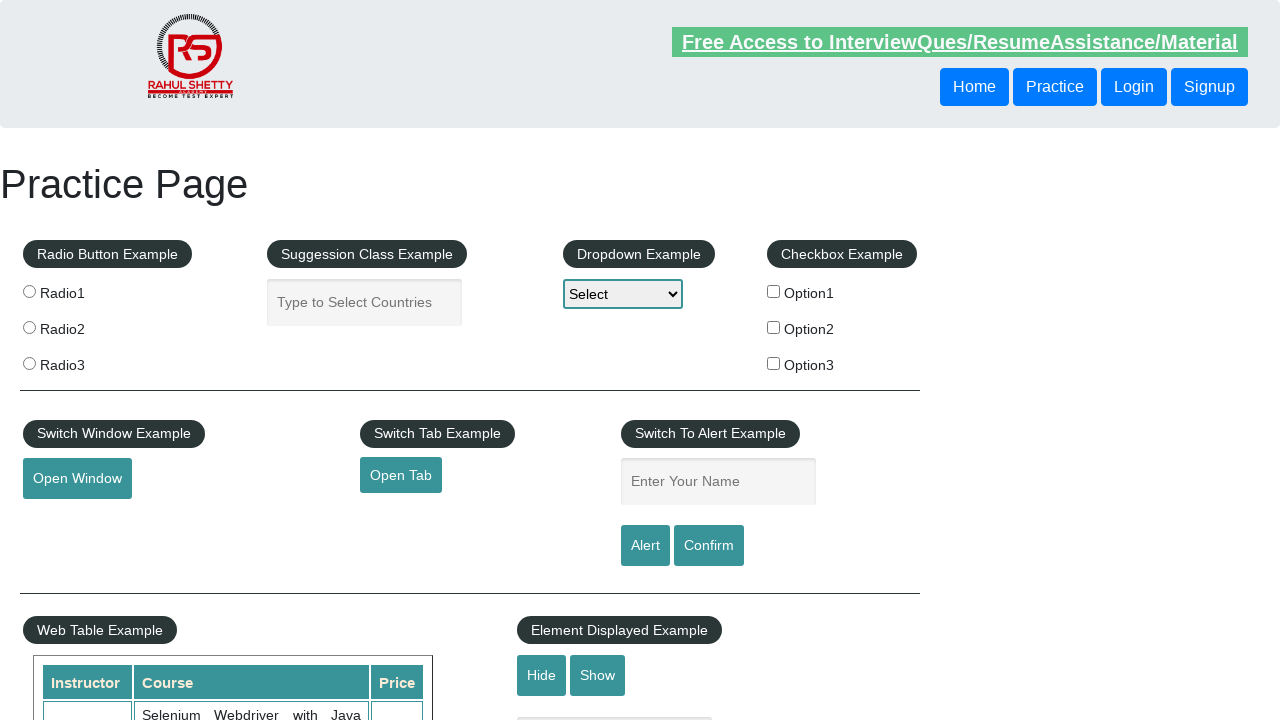

Verified footer link is visible: True
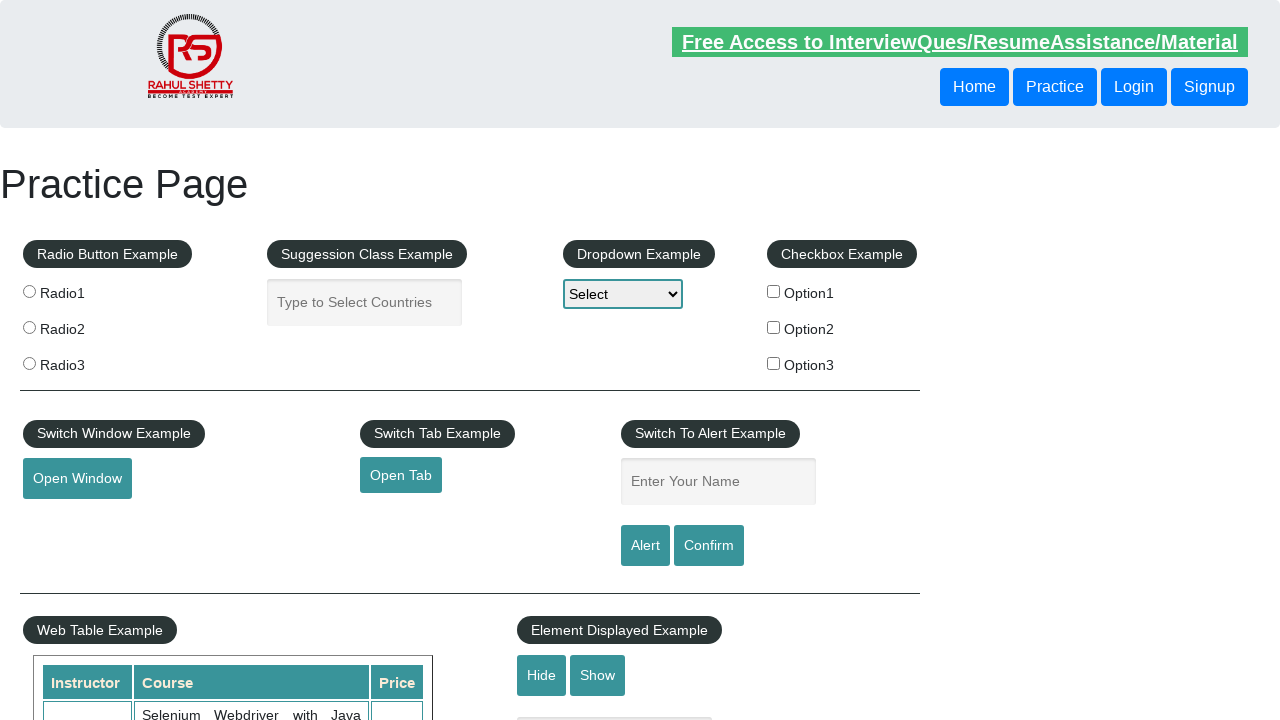

Retrieved href attribute from footer link: http://www.restapitutorial.com/
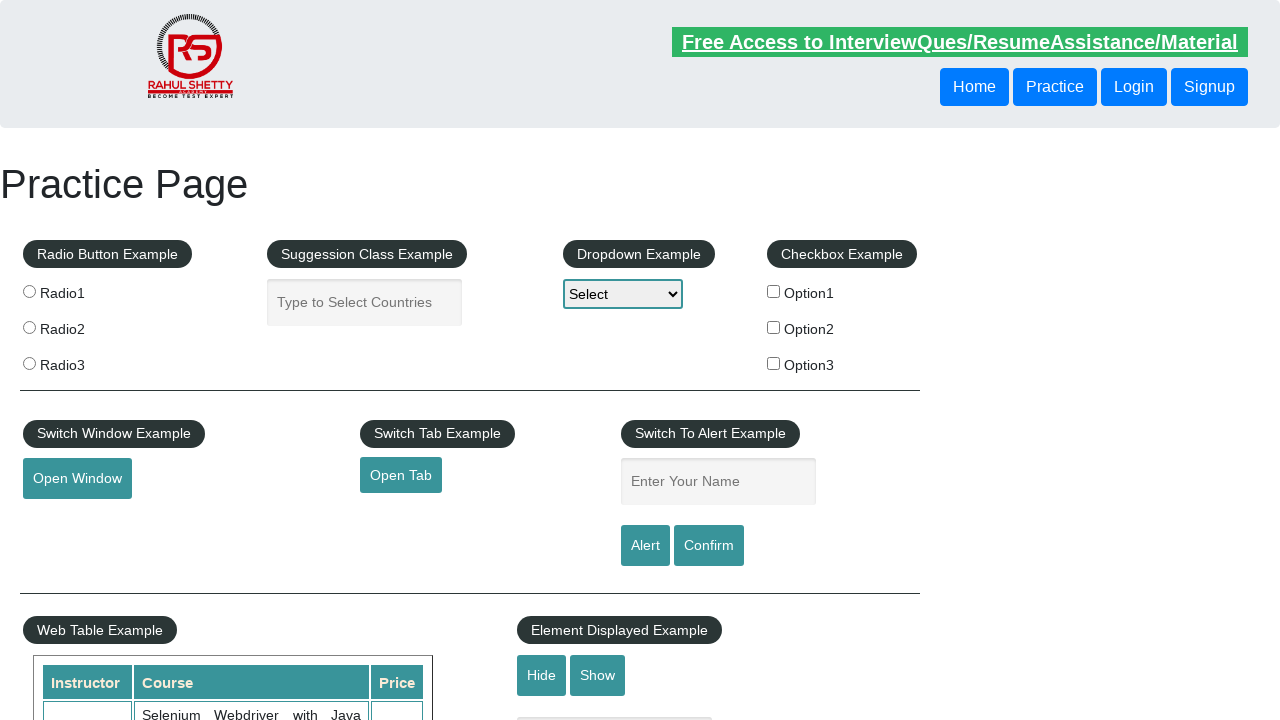

Verified footer link is visible: True
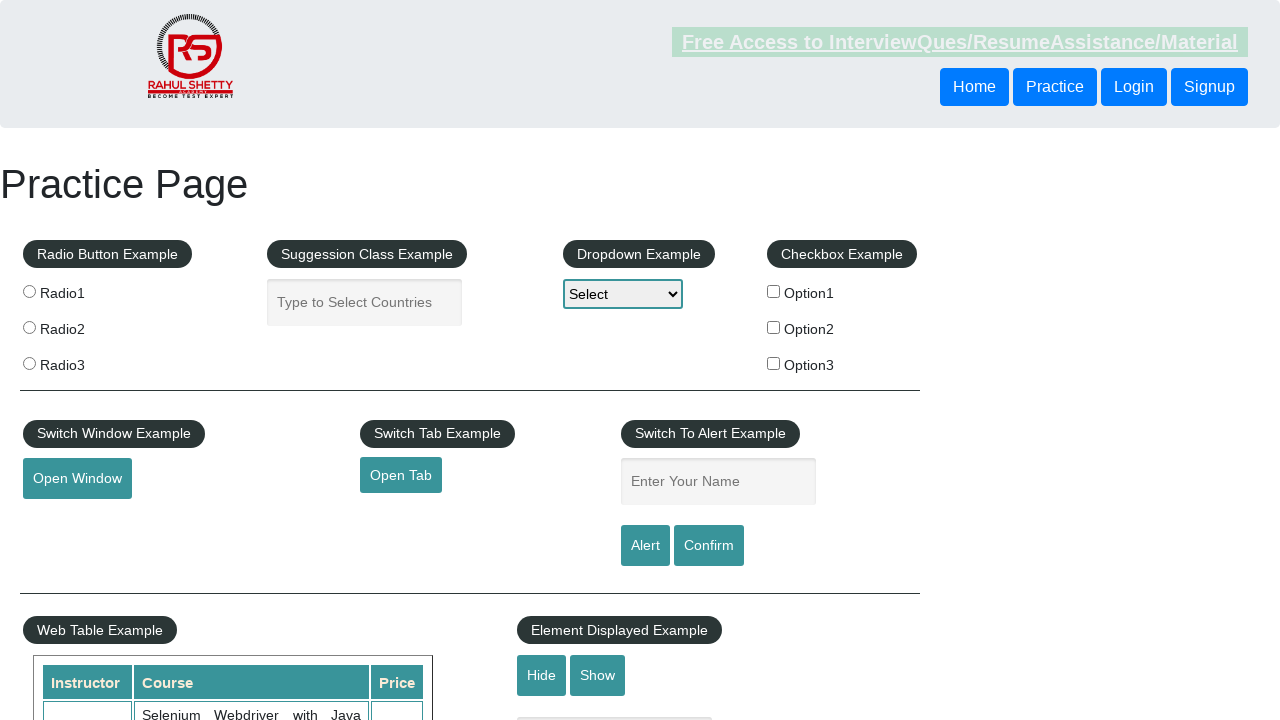

Retrieved href attribute from footer link: https://www.soapui.org/
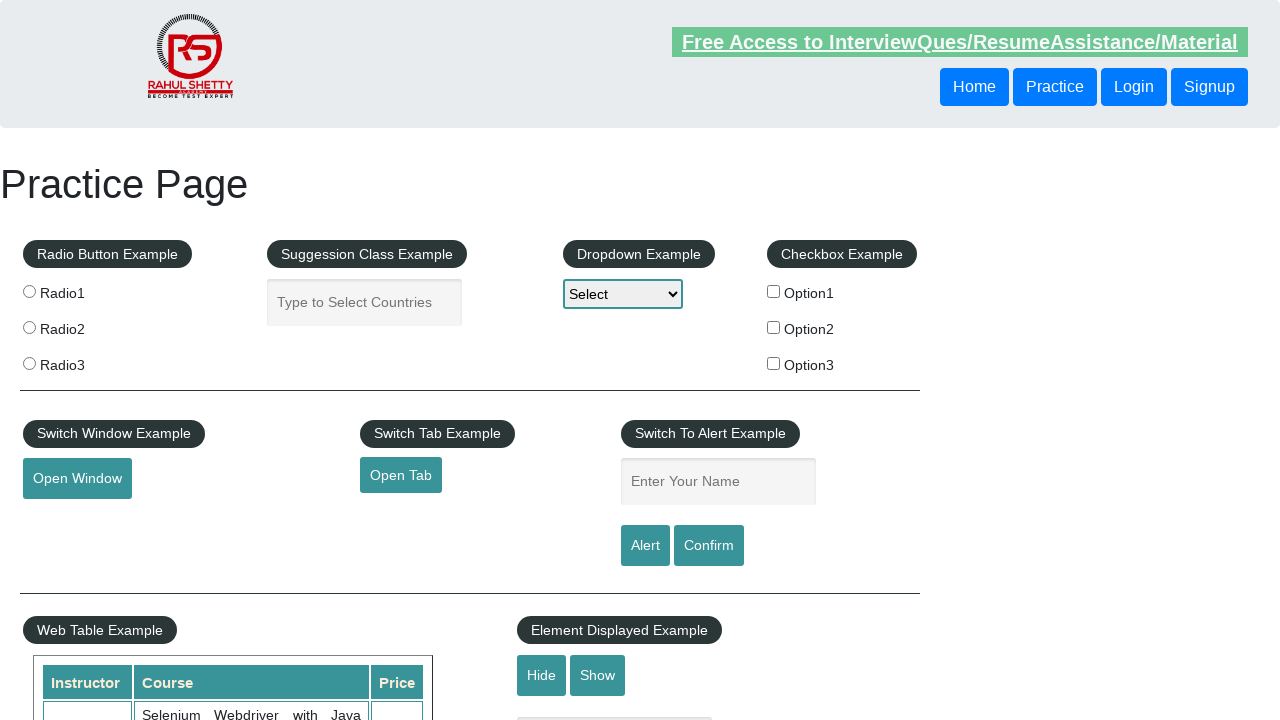

Verified footer link is visible: True
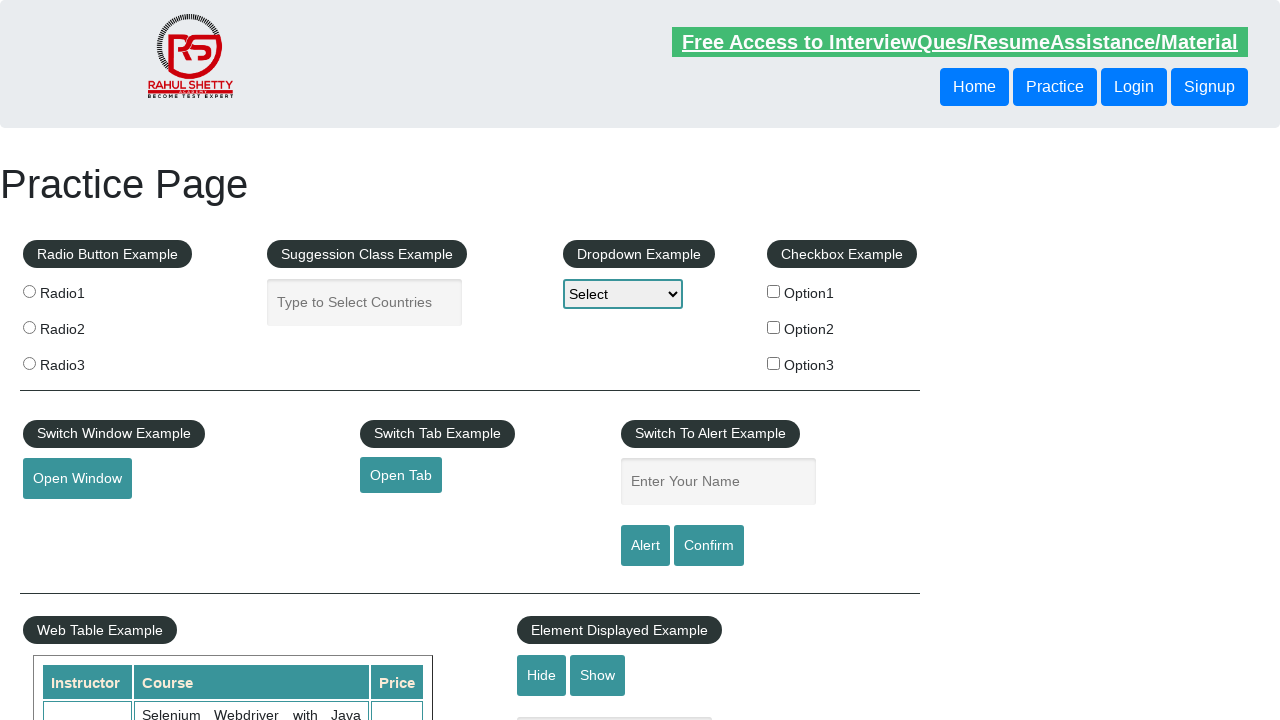

Retrieved href attribute from footer link: https://courses.rahulshettyacademy.com/p/appium-tutorial
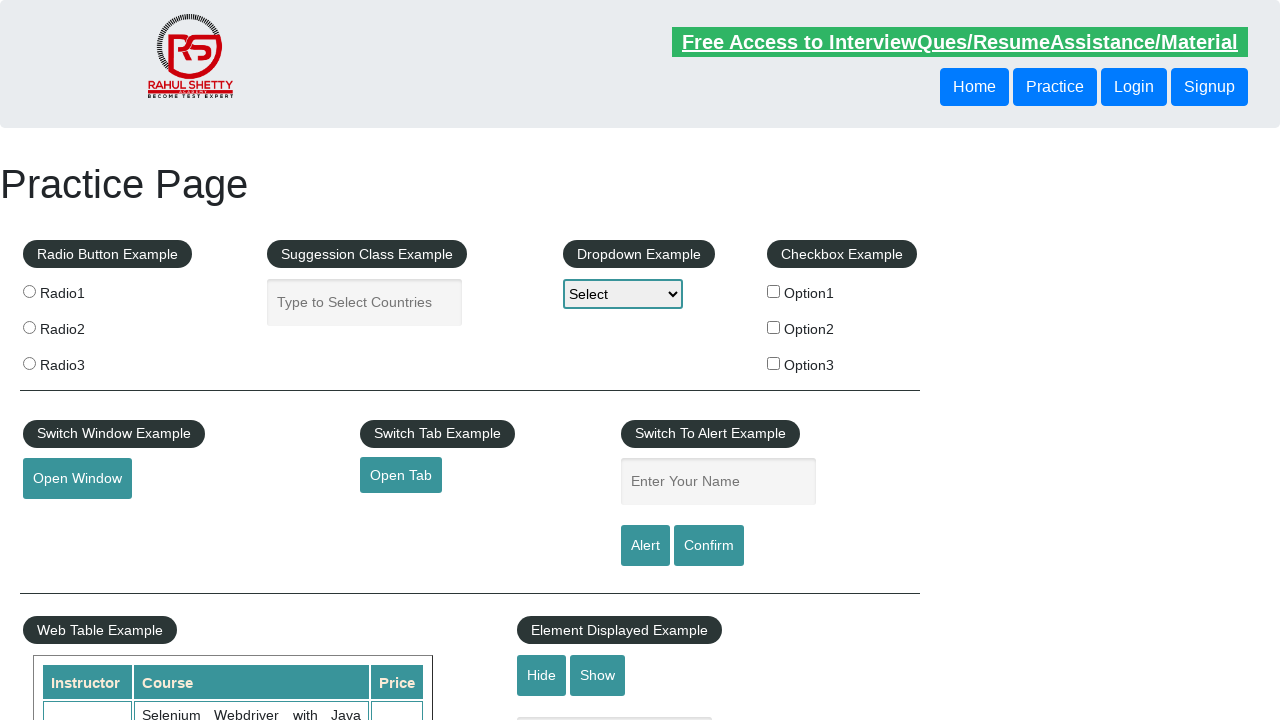

Verified footer link is visible: True
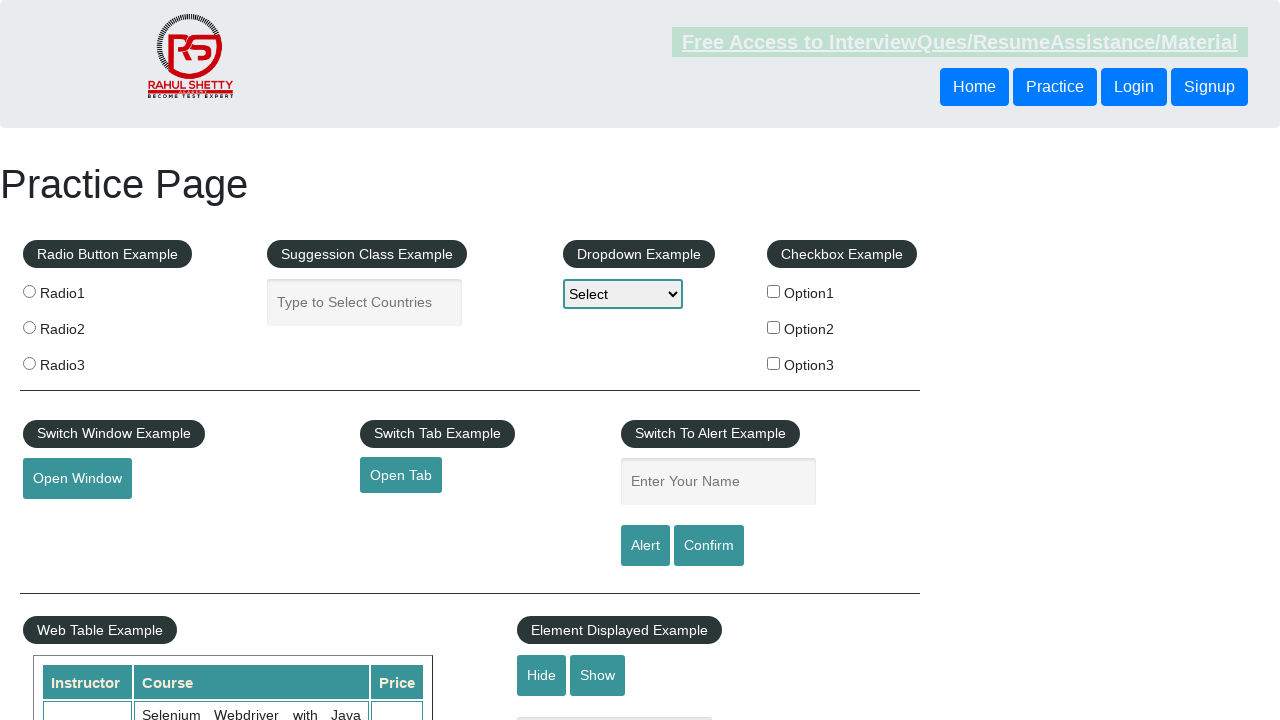

Retrieved href attribute from footer link: https://jmeter.apache.org/
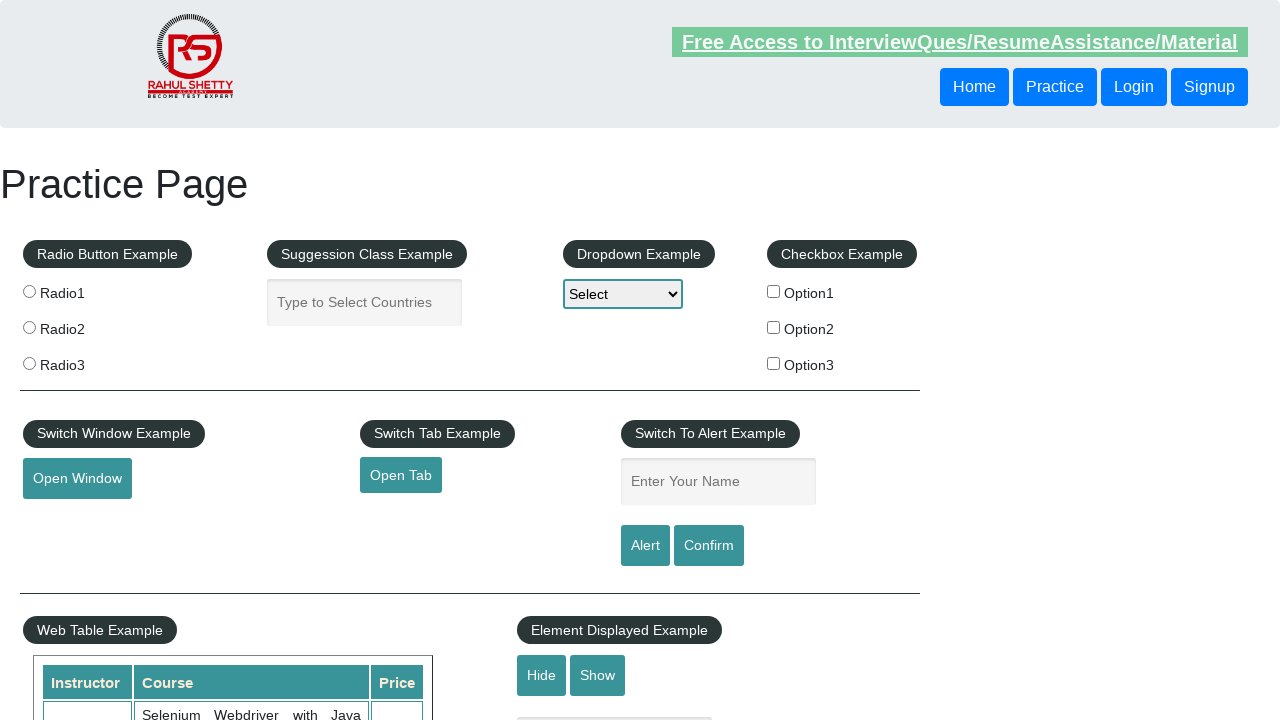

Verified footer link is visible: True
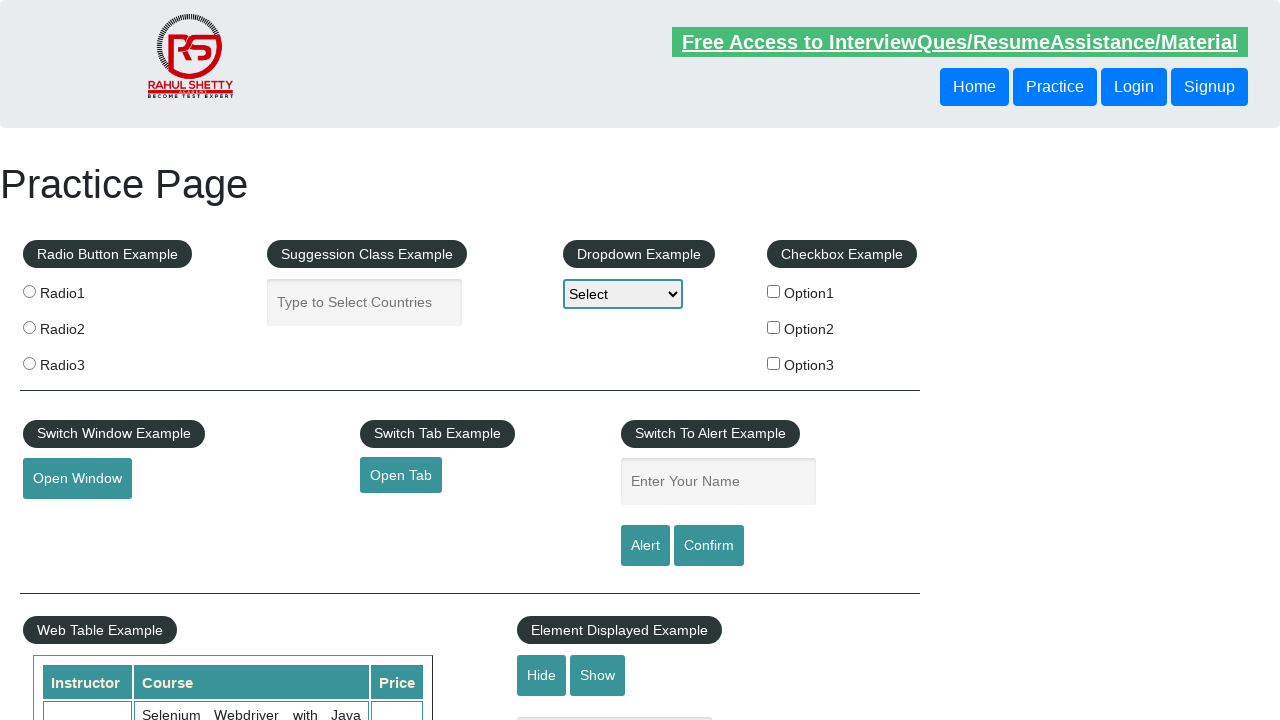

Retrieved href attribute from footer link: #
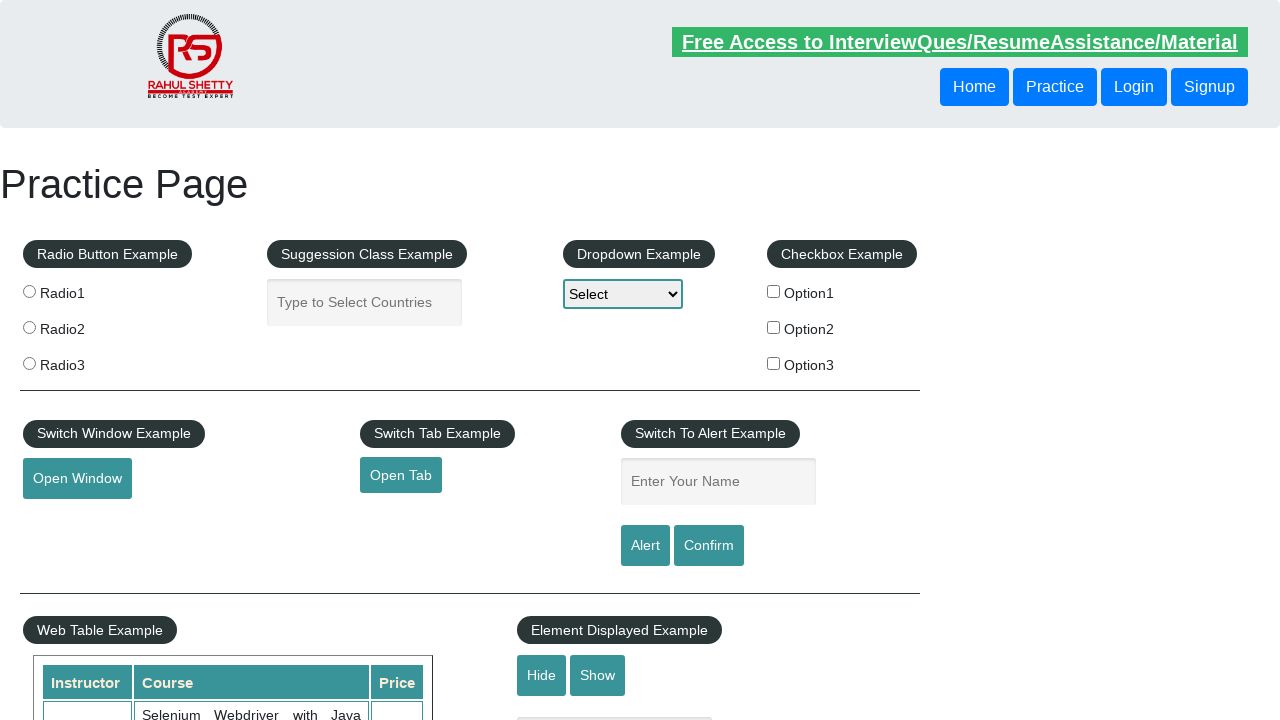

Verified footer link is visible: True
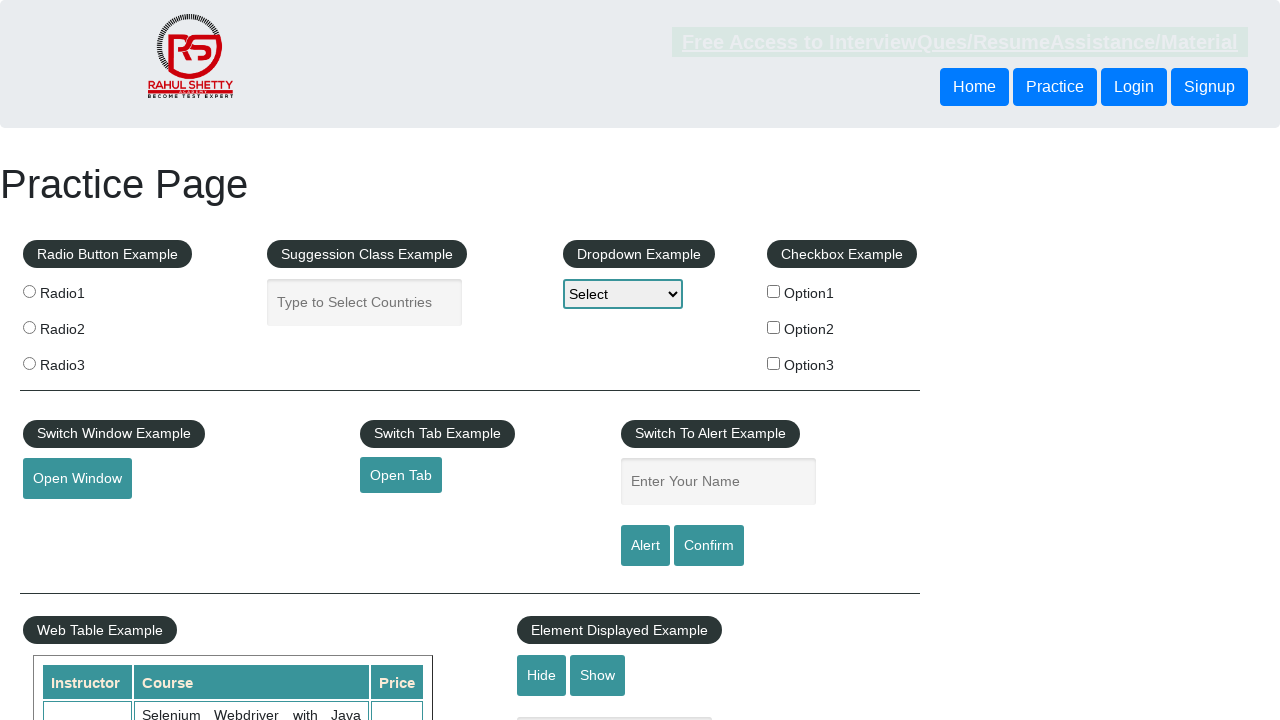

Retrieved href attribute from footer link: https://rahulshettyacademy.com/brokenlink
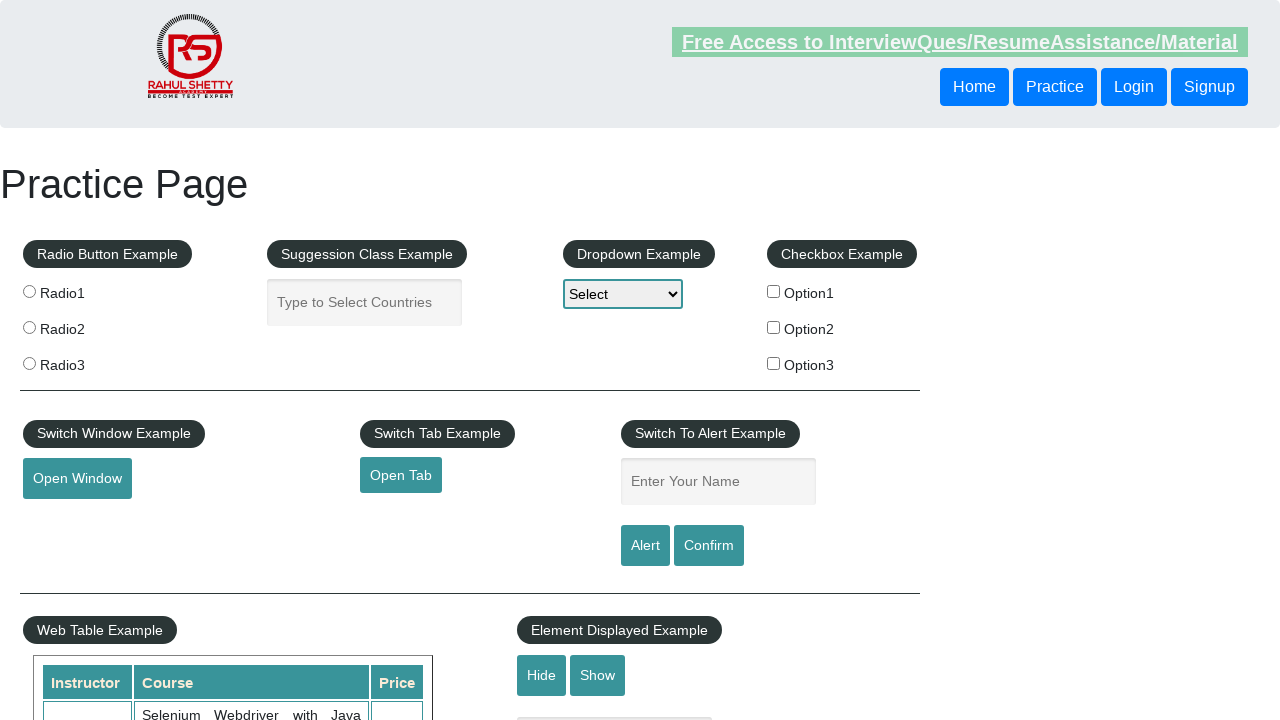

Verified footer link is visible: True
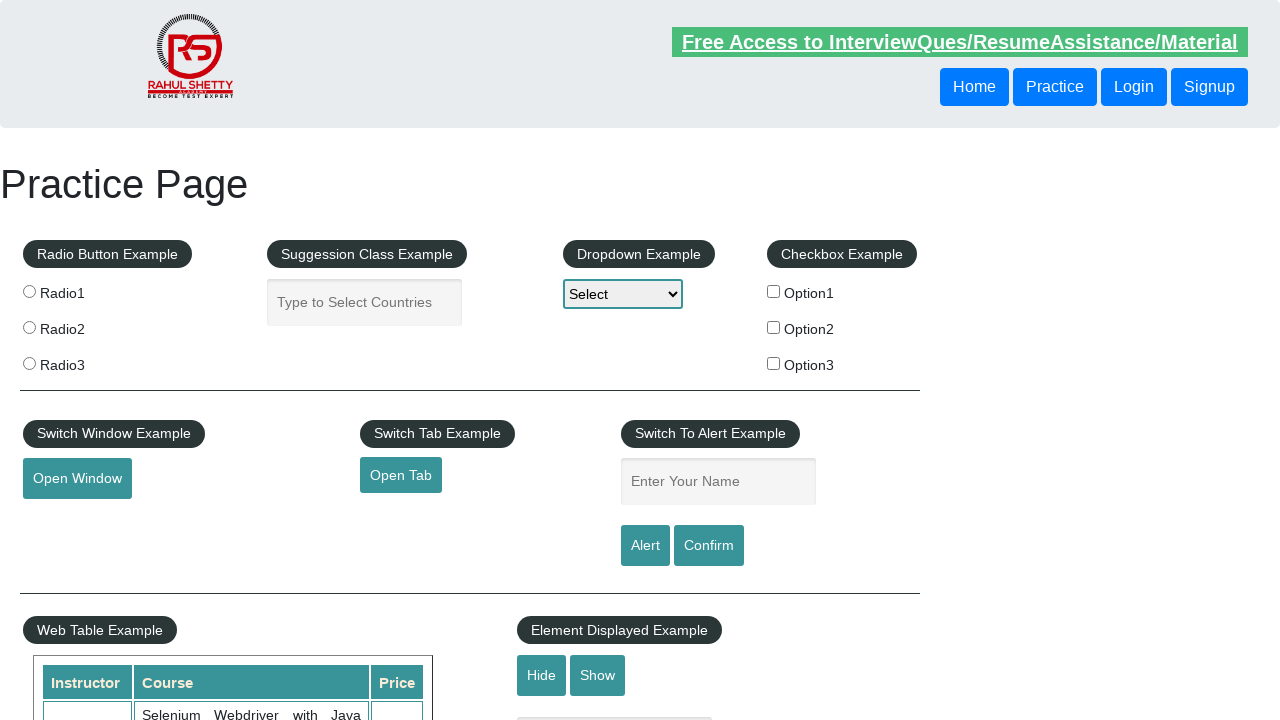

Retrieved href attribute from footer link: #
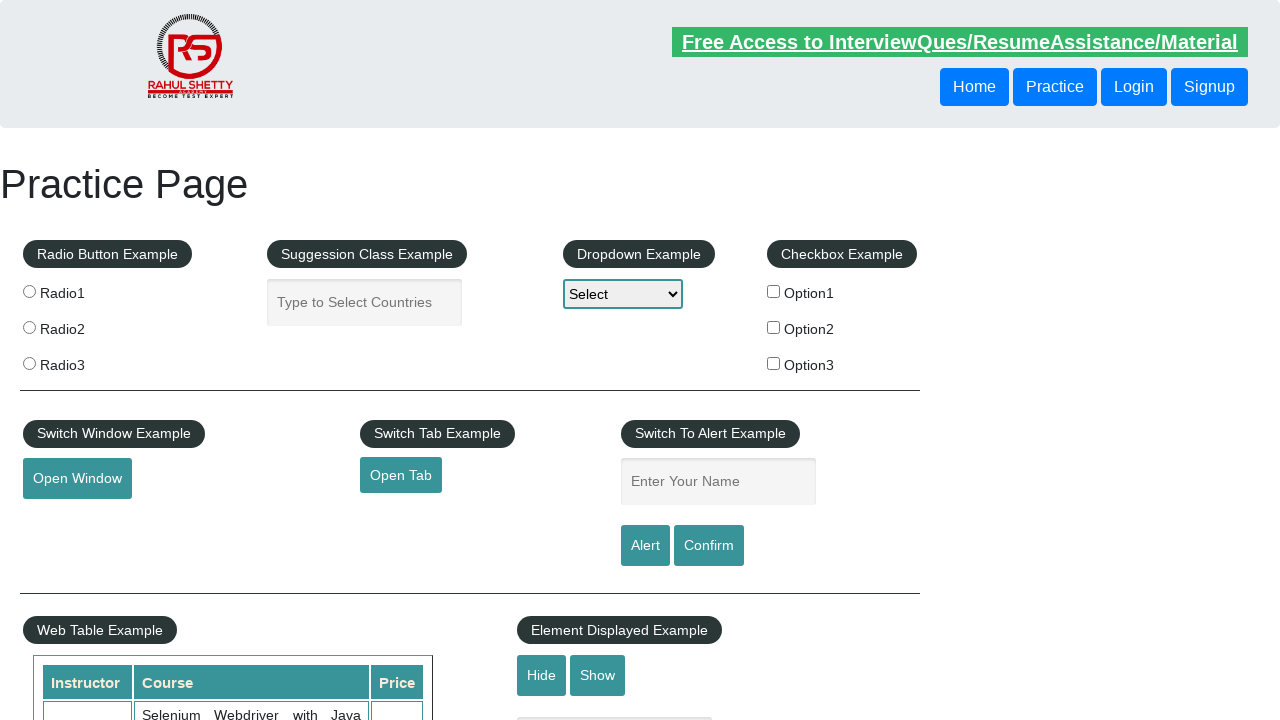

Verified footer link is visible: True
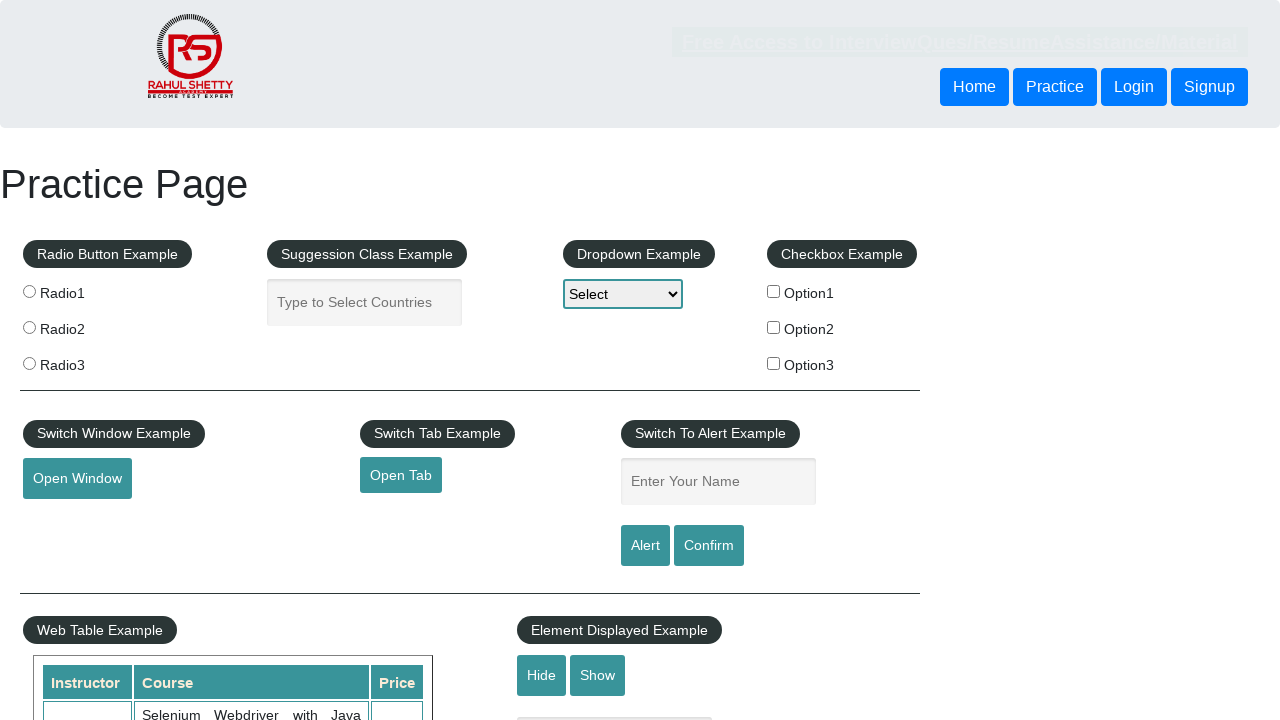

Retrieved href attribute from footer link: #
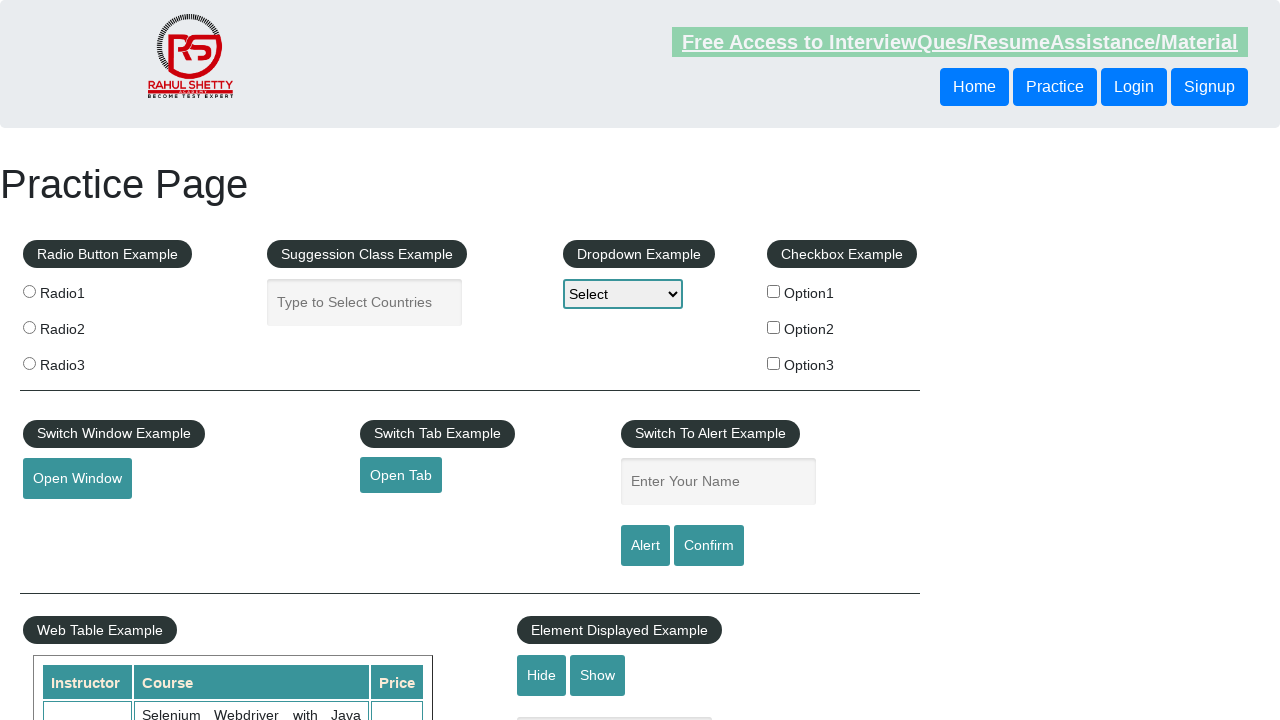

Verified footer link is visible: True
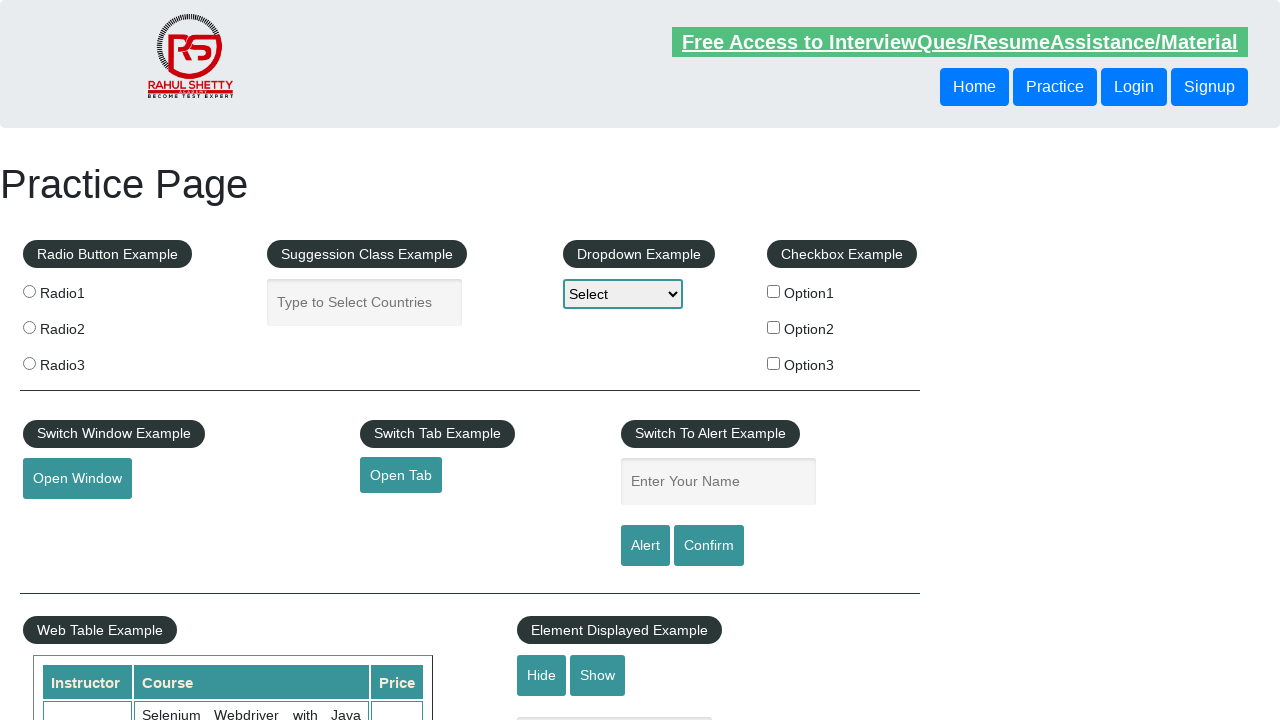

Retrieved href attribute from footer link: #
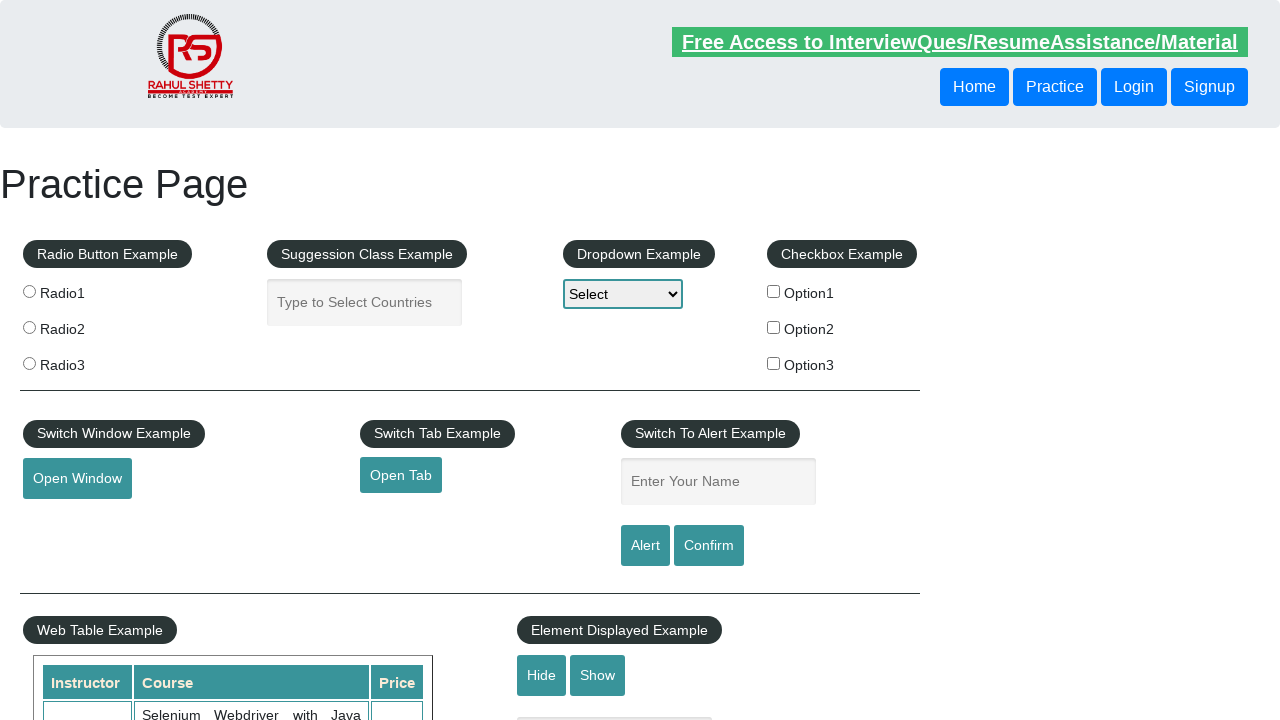

Verified footer link is visible: True
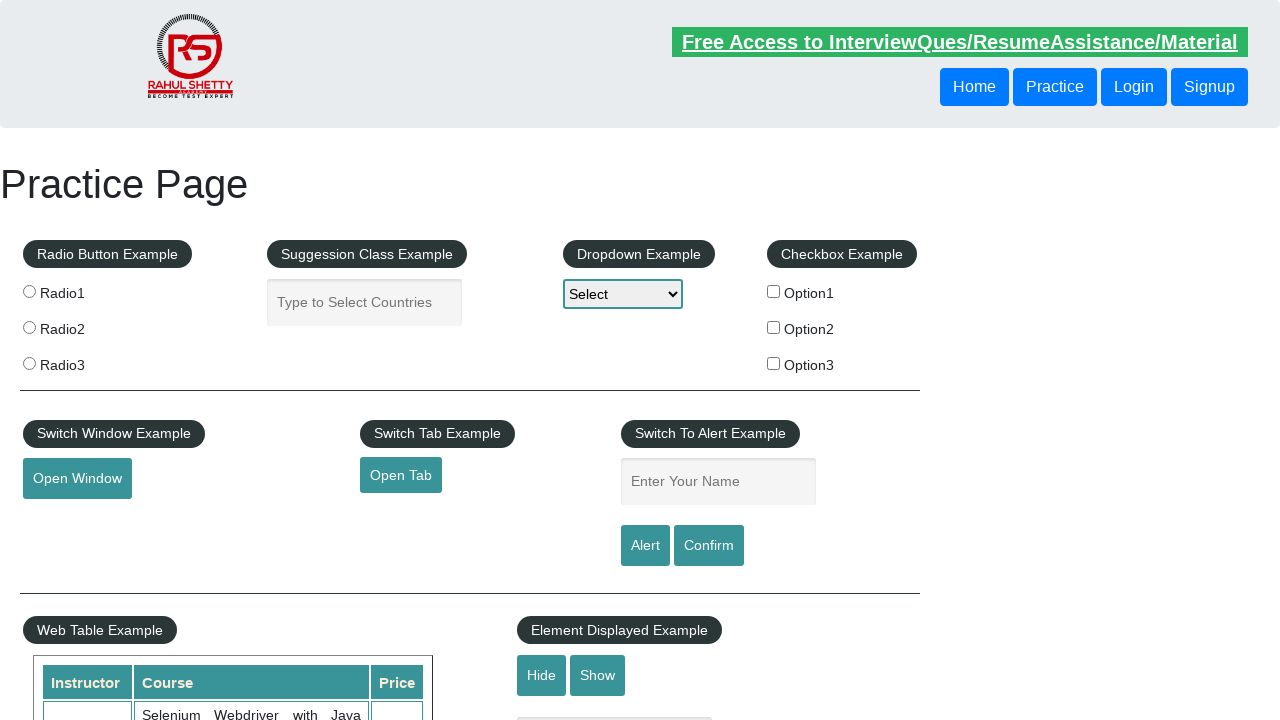

Retrieved href attribute from footer link: #
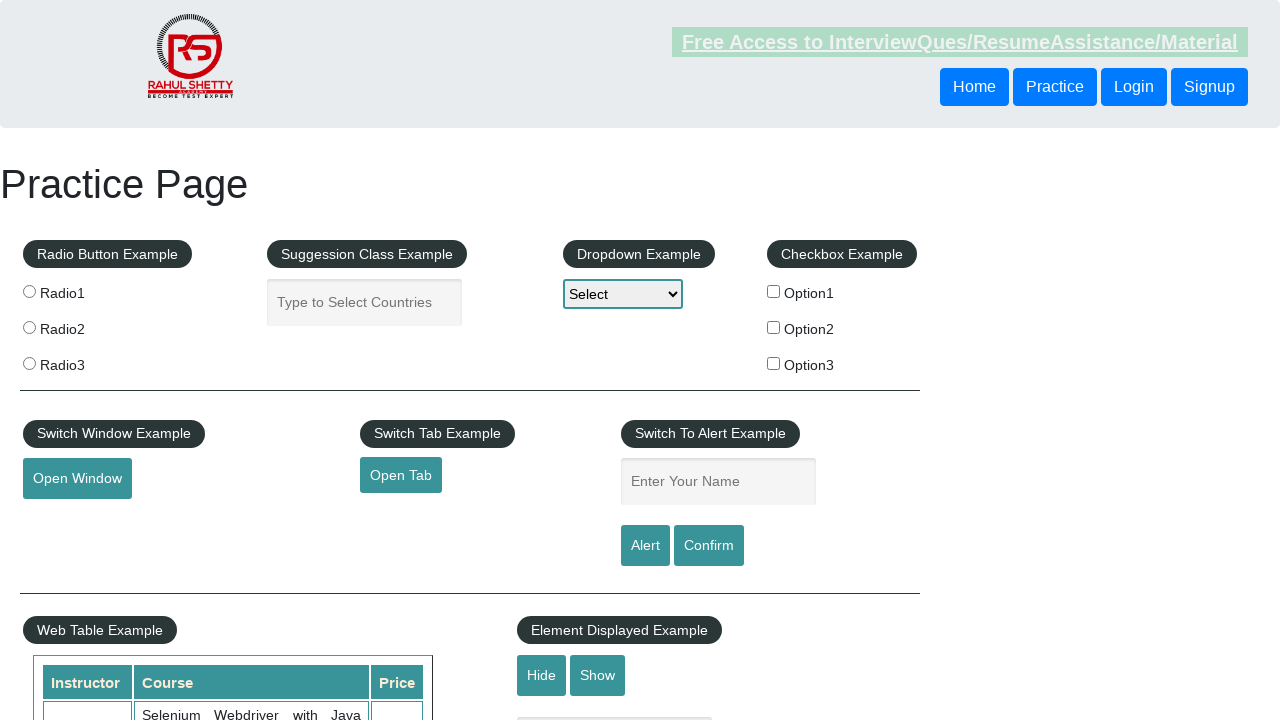

Verified footer link is visible: True
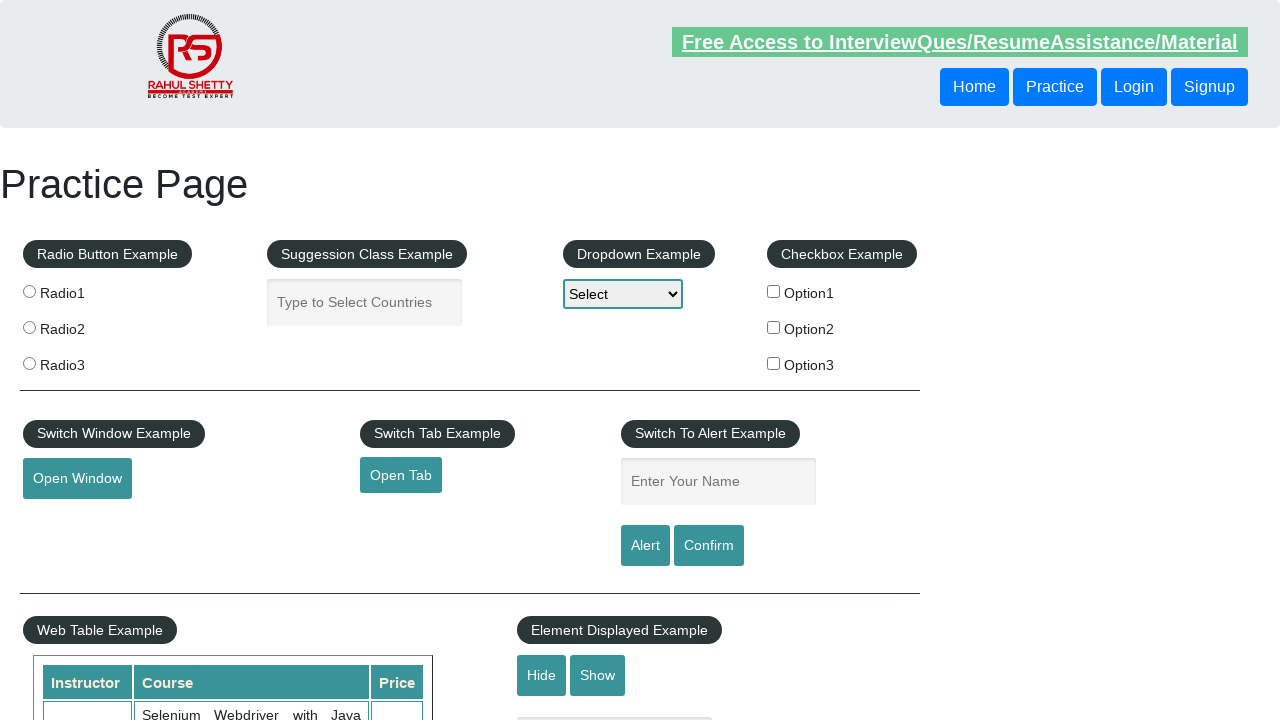

Retrieved href attribute from footer link: #
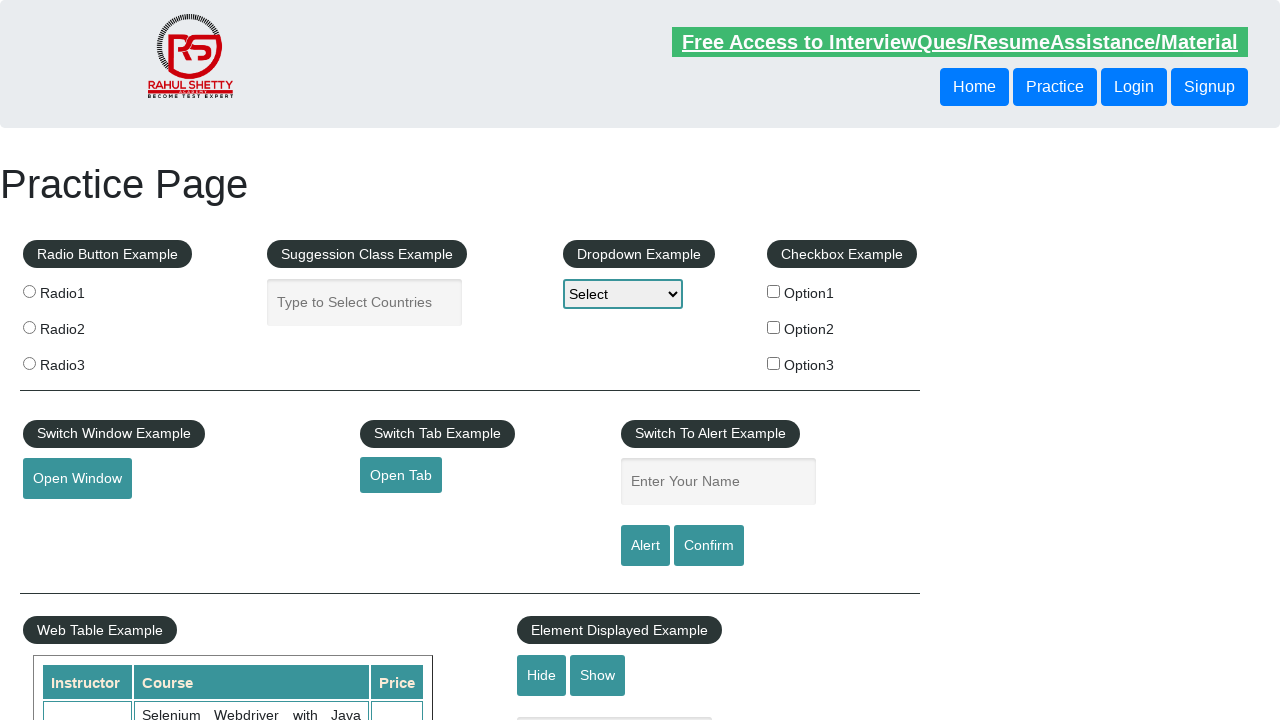

Verified footer link is visible: True
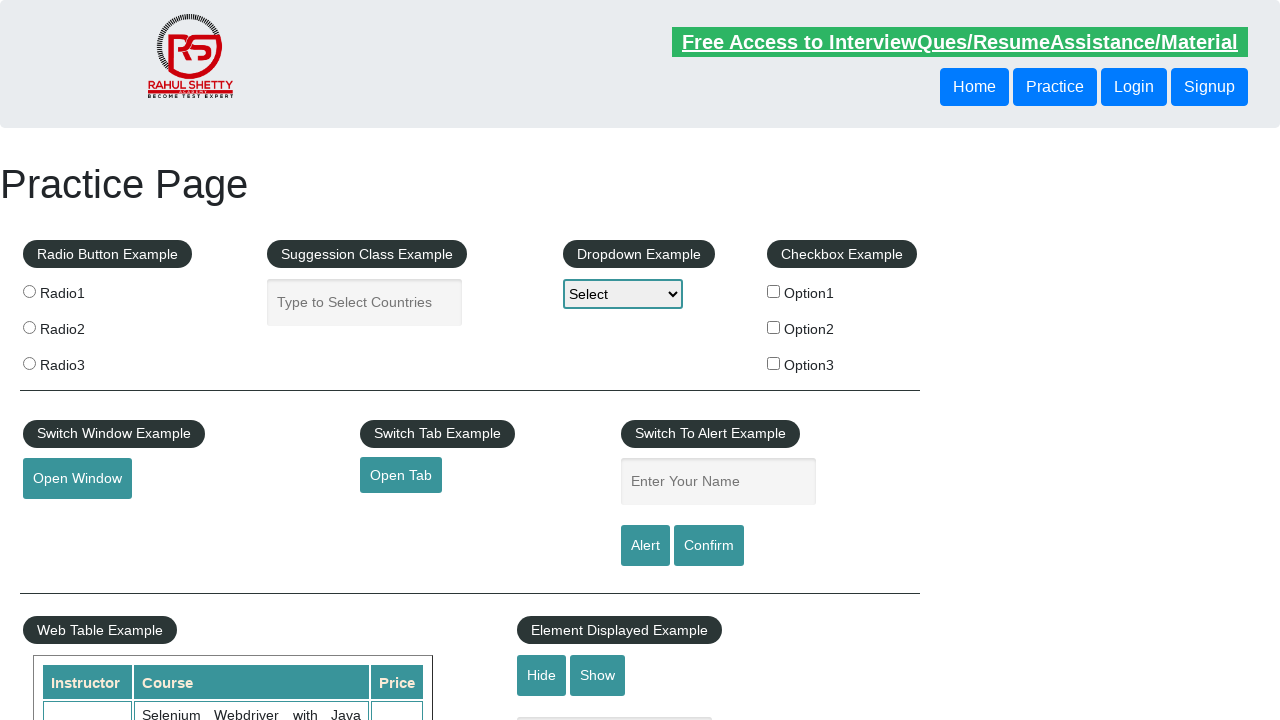

Retrieved href attribute from footer link: #
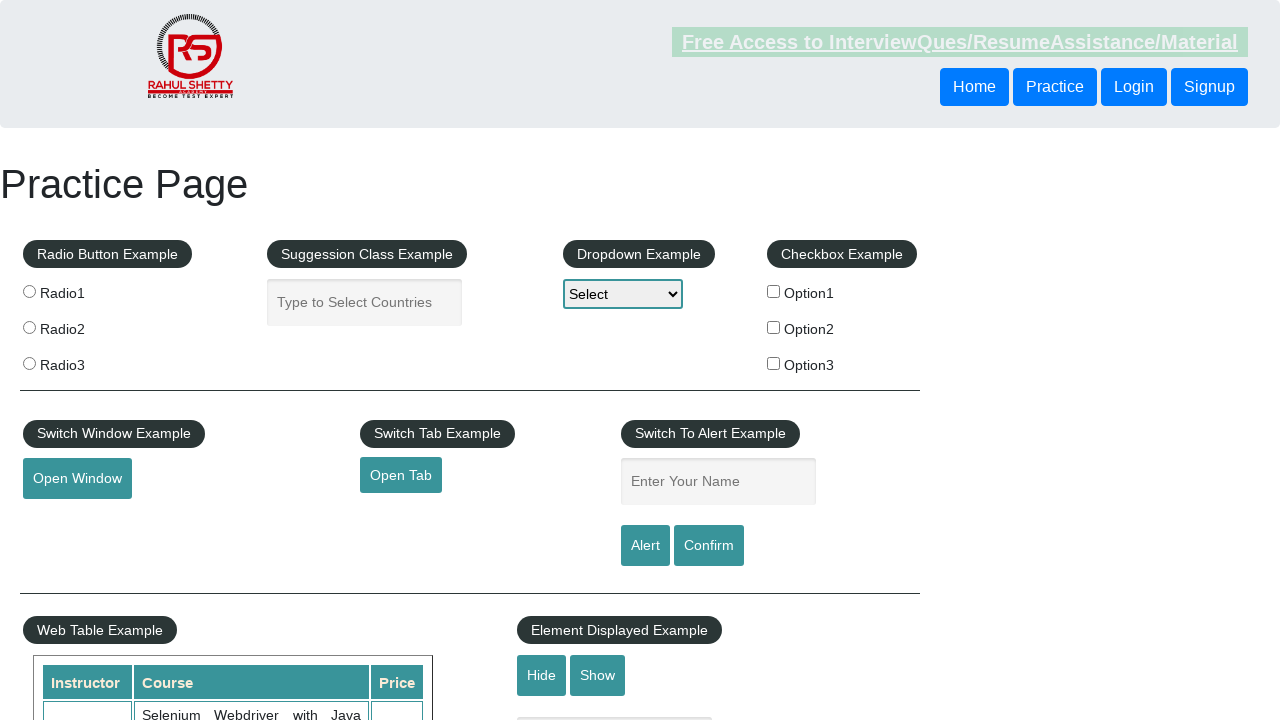

Verified footer link is visible: True
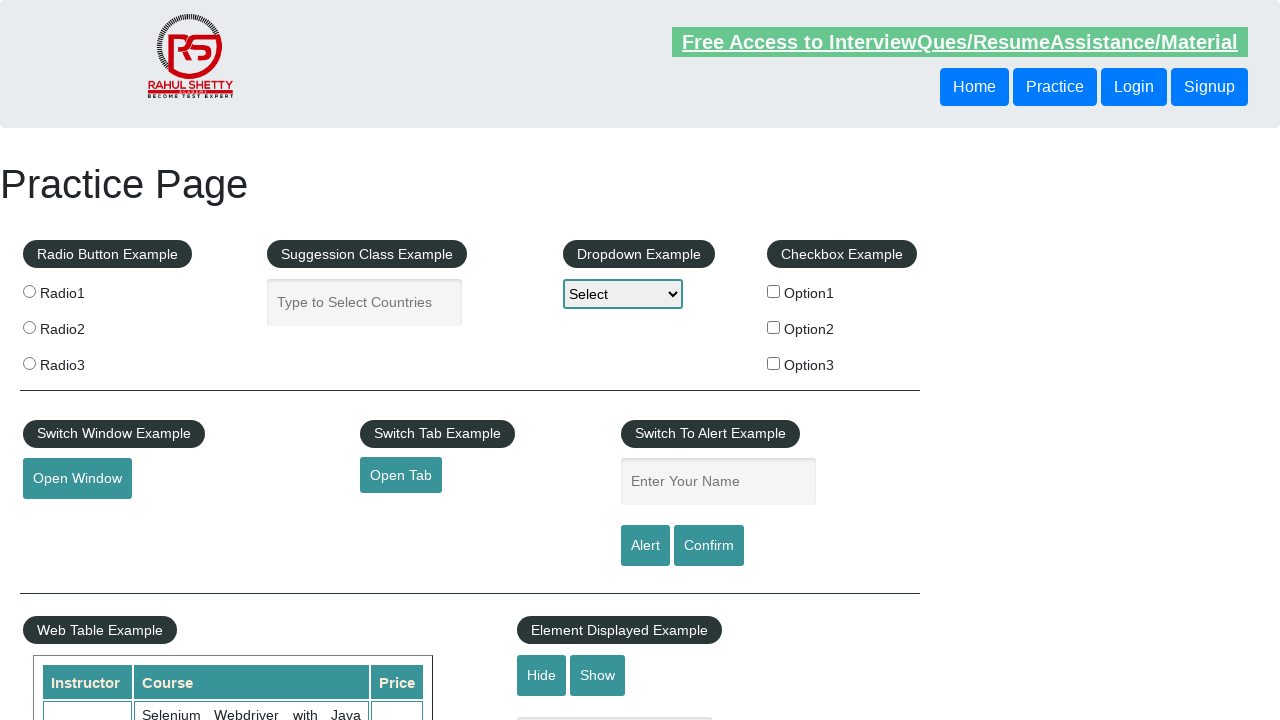

Retrieved href attribute from footer link: #
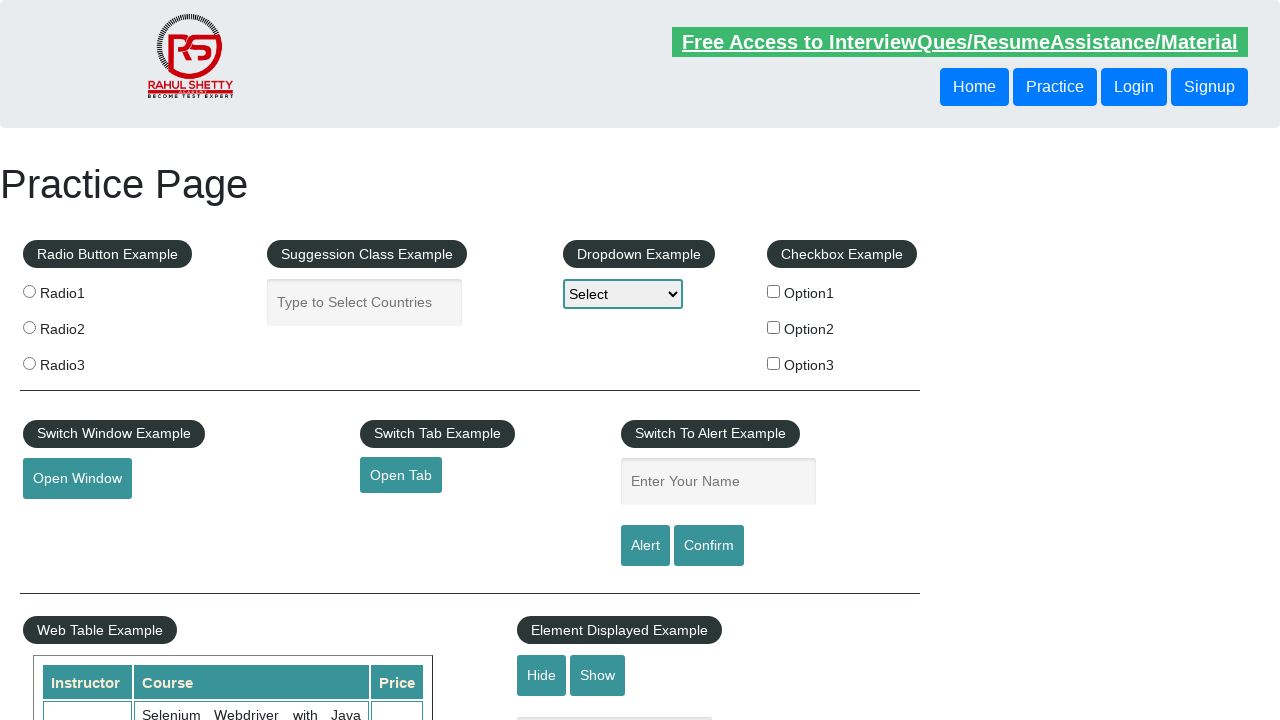

Verified footer link is visible: True
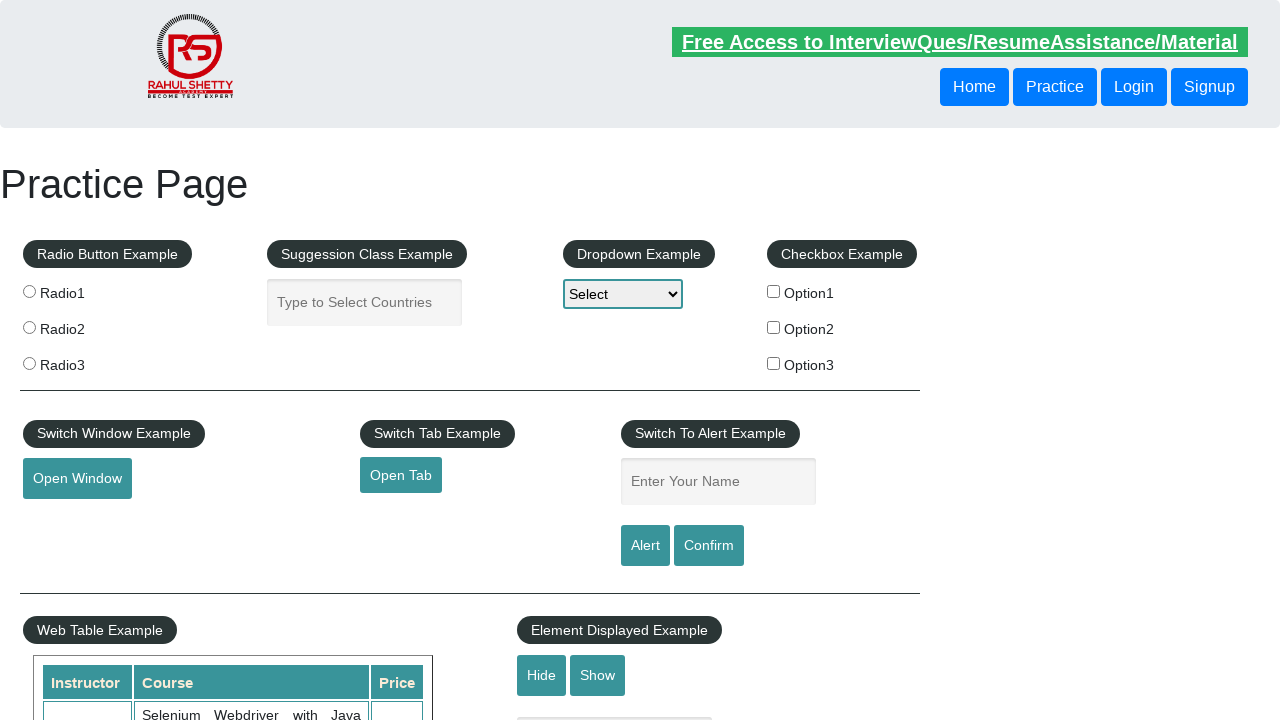

Retrieved href attribute from footer link: #
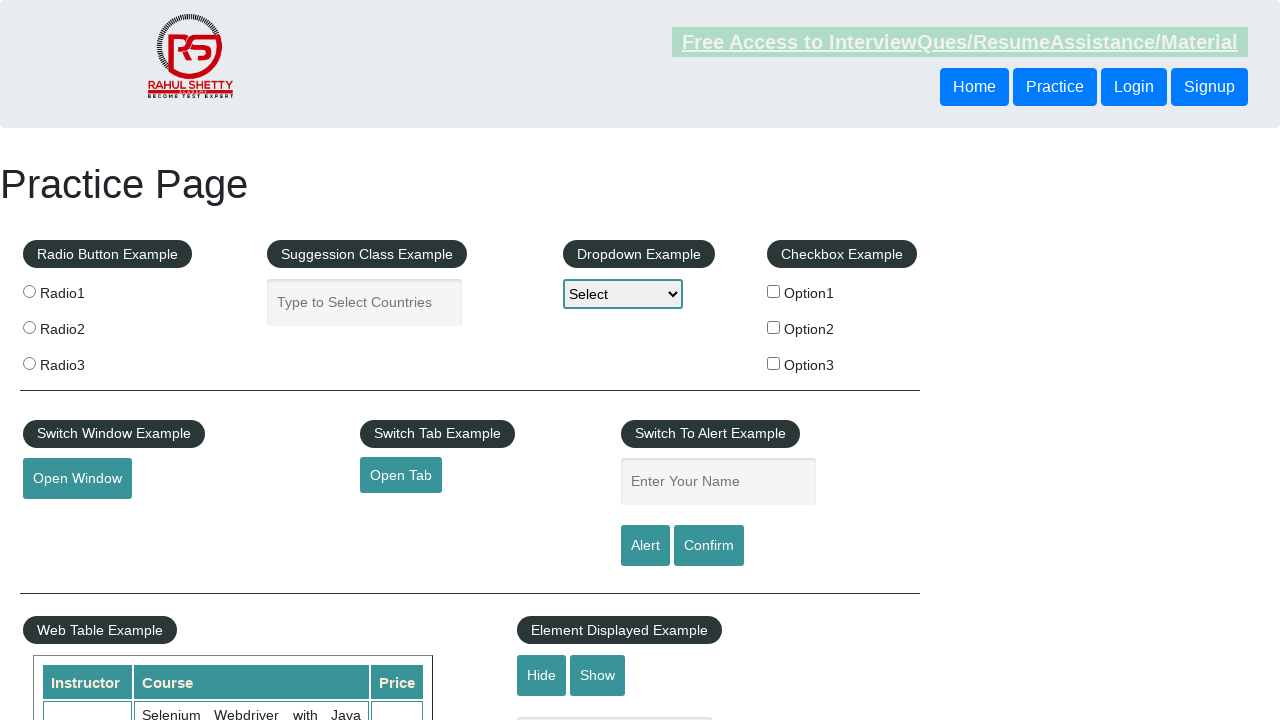

Verified footer link is visible: True
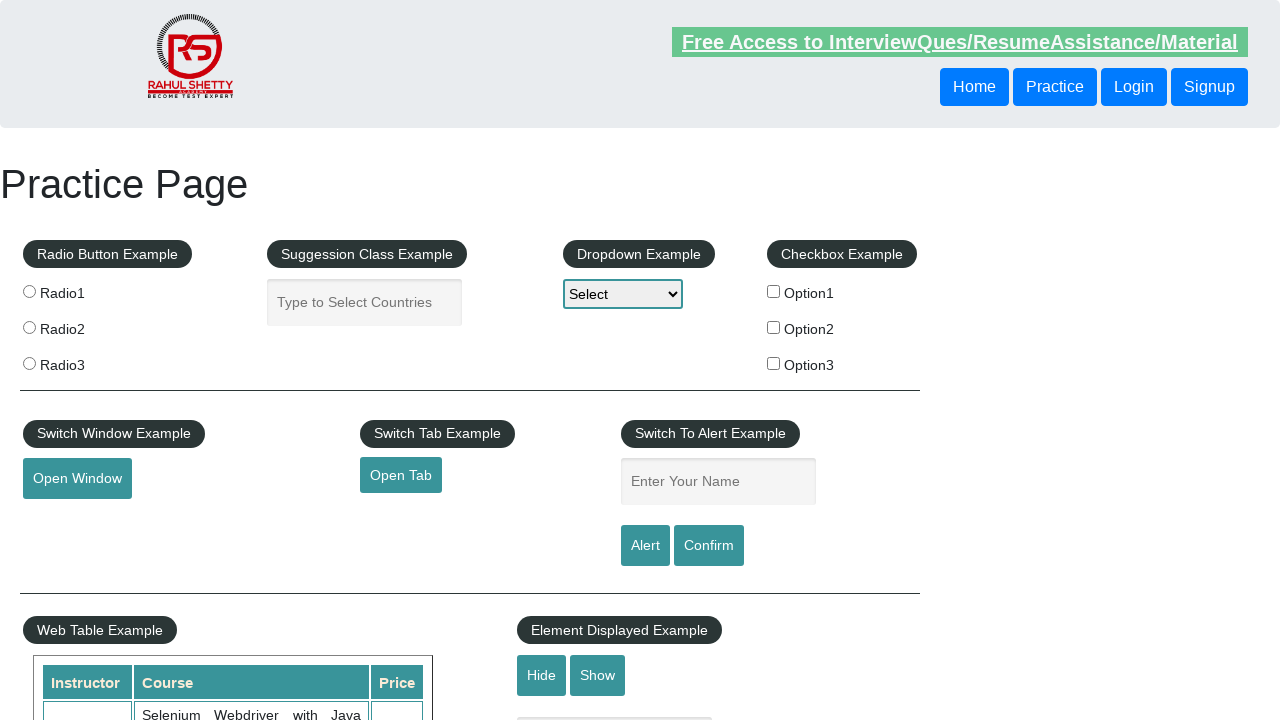

Retrieved href attribute from footer link: #
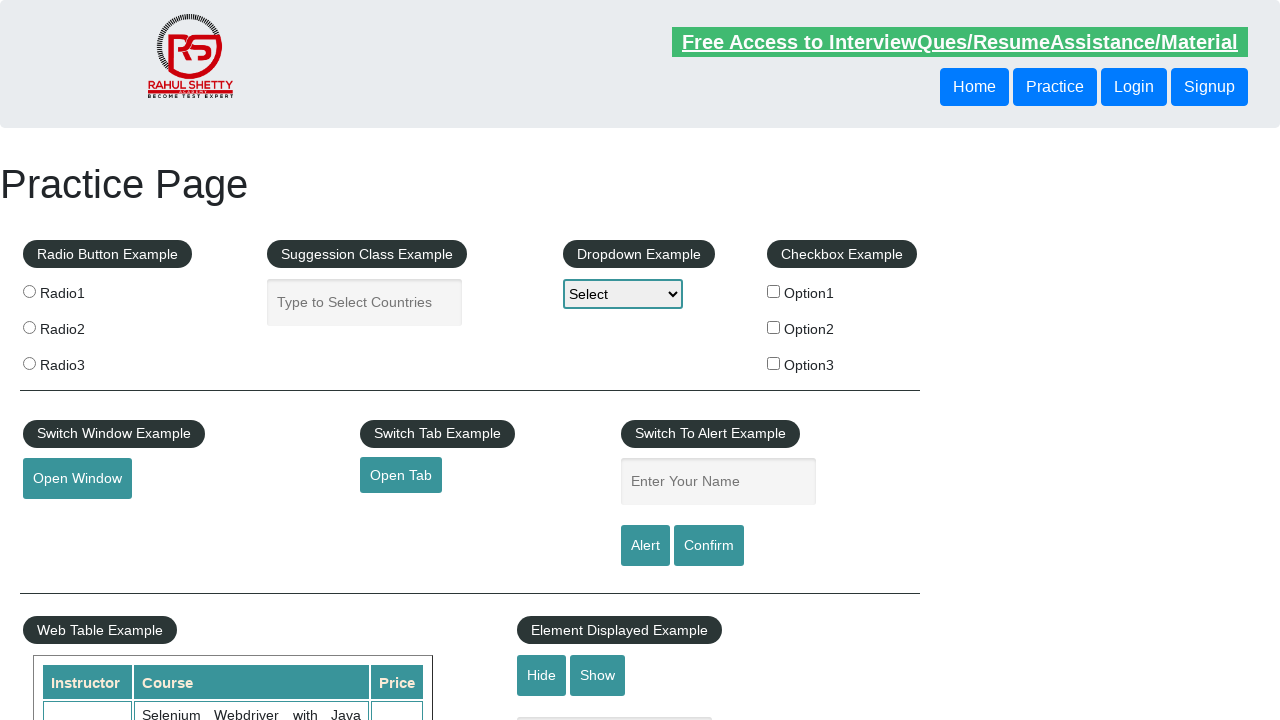

Verified footer link is visible: True
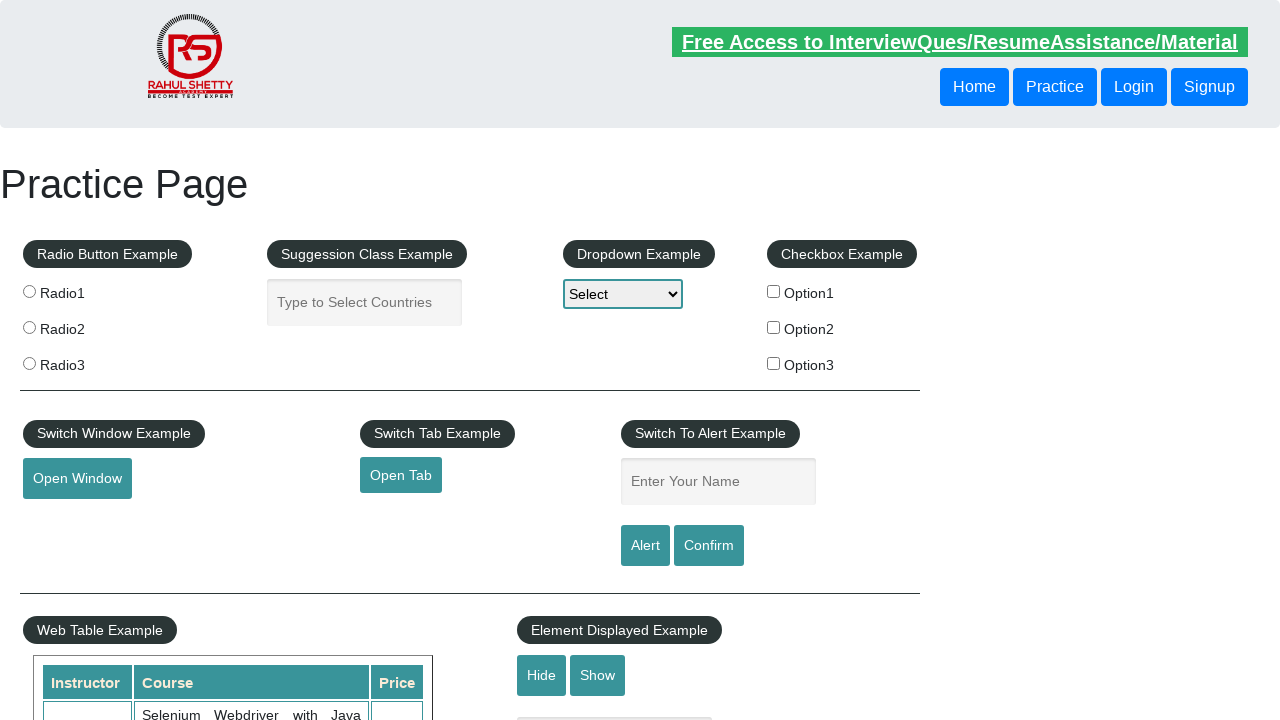

Retrieved href attribute from footer link: #
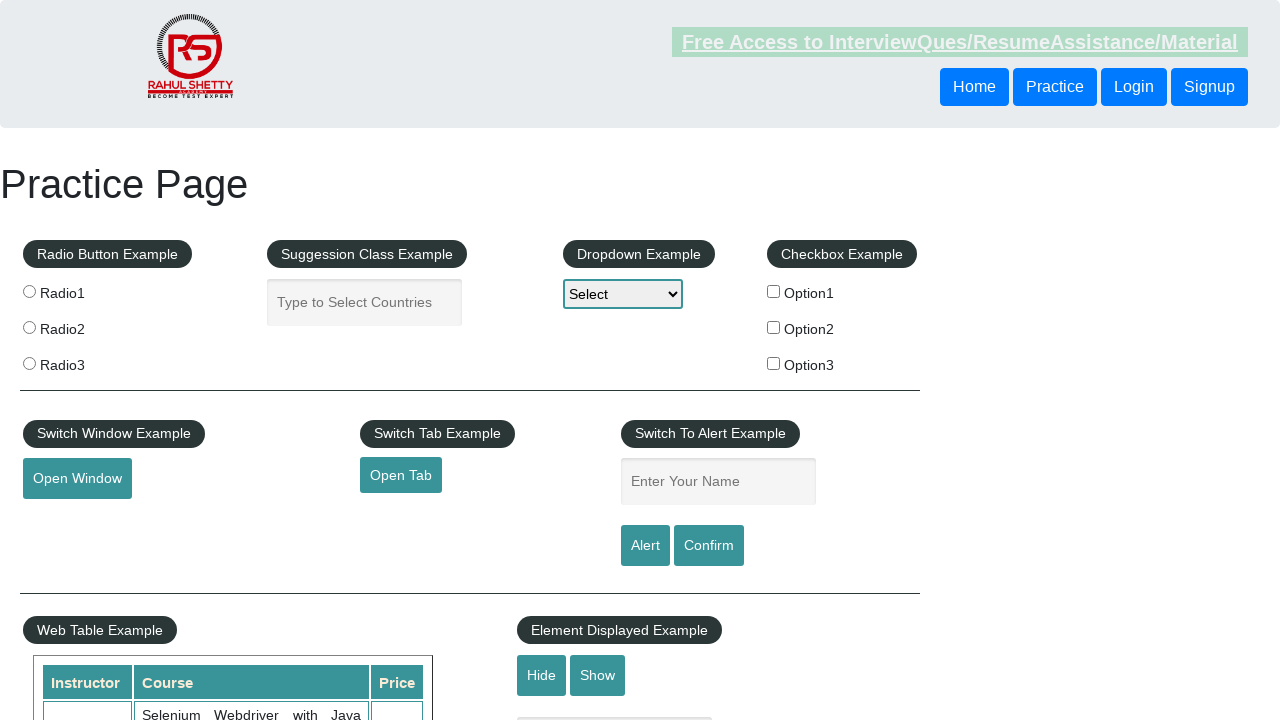

Verified footer link is visible: True
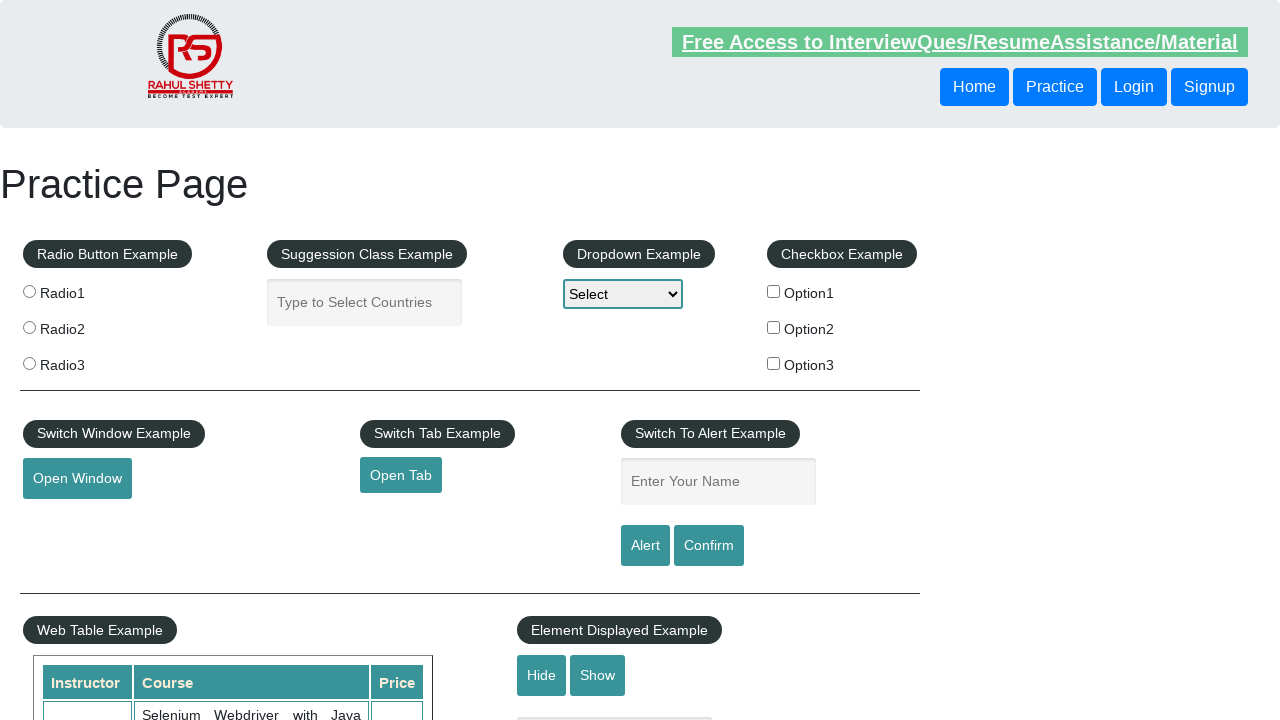

Retrieved href attribute from footer link: #
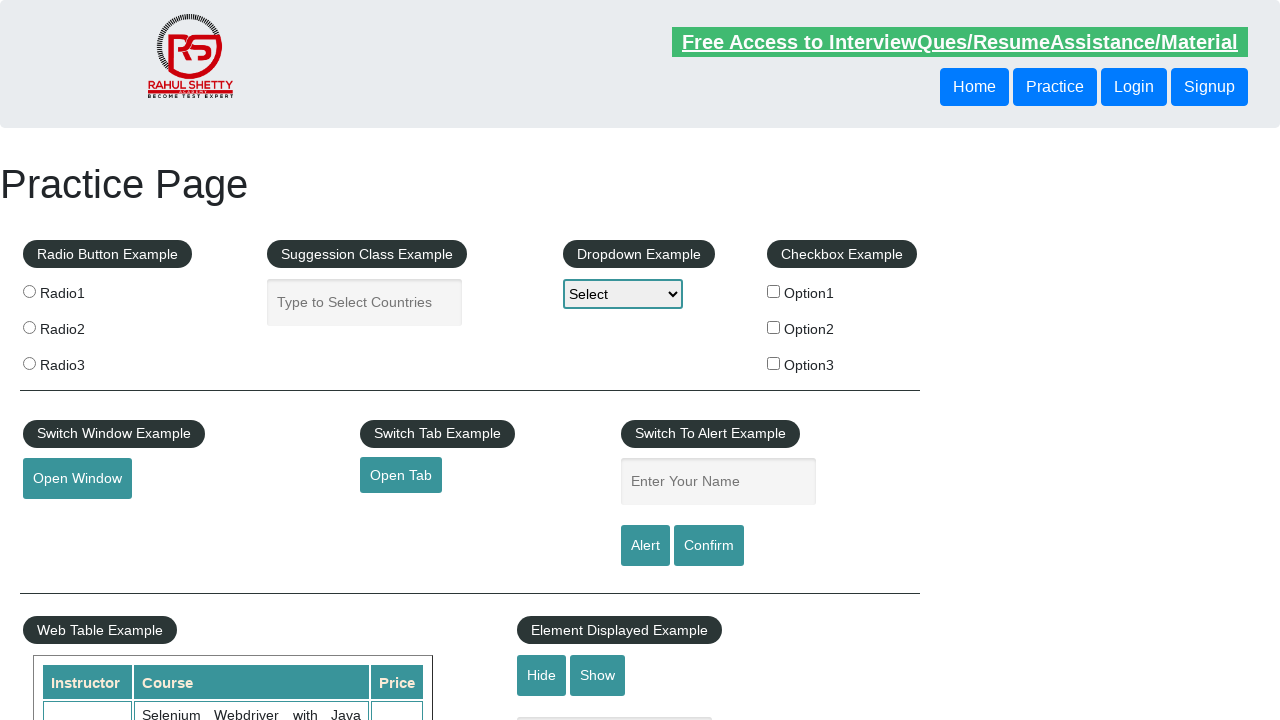

Verified footer link is visible: True
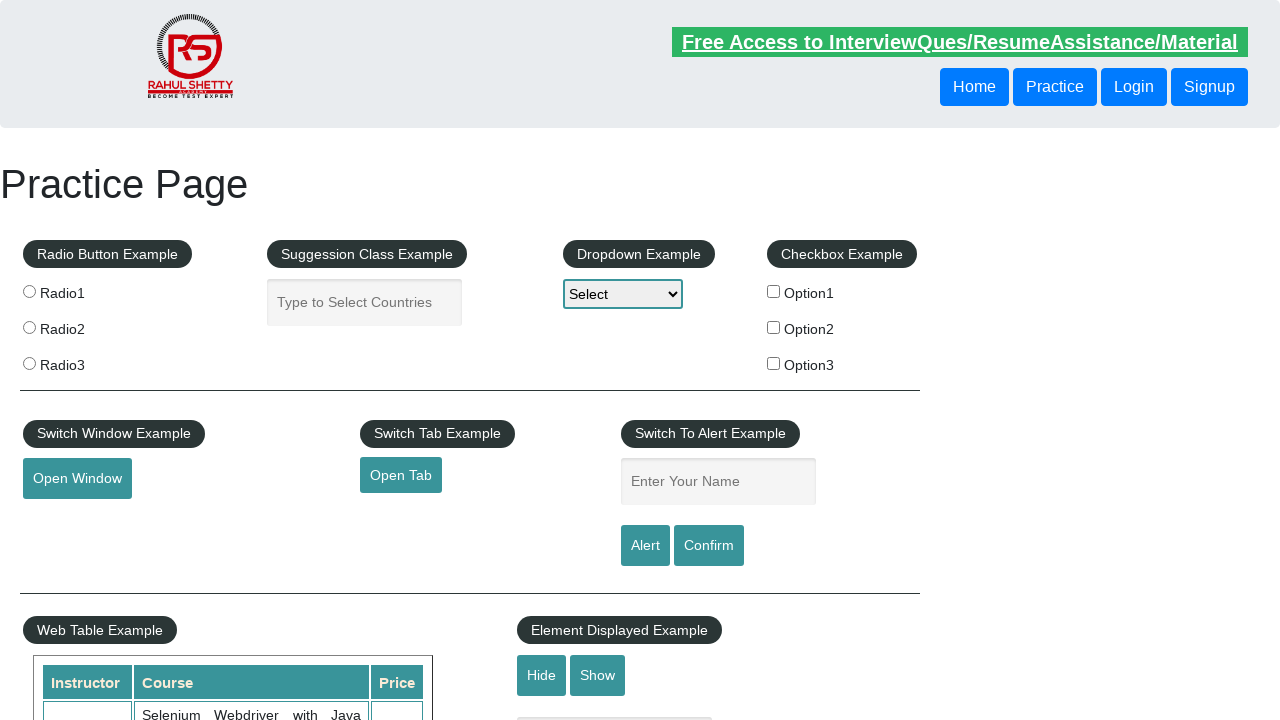

Retrieved href attribute from footer link: #
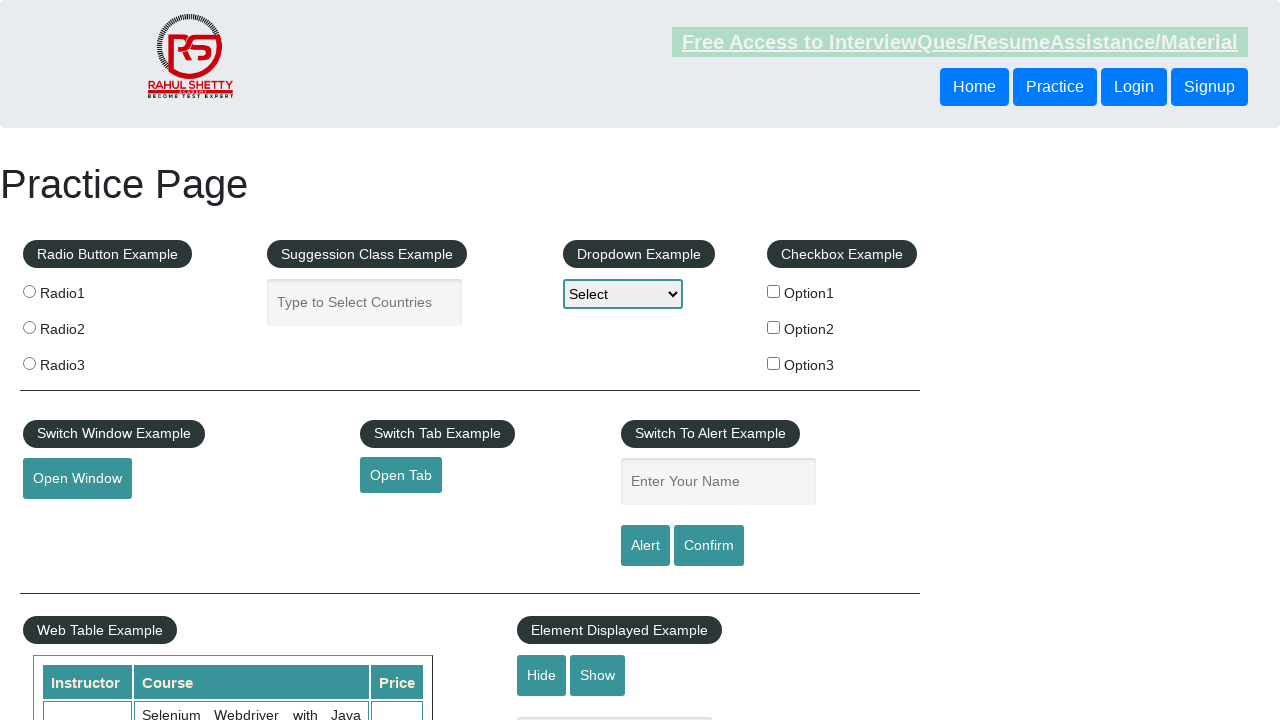

Verified footer link is visible: True
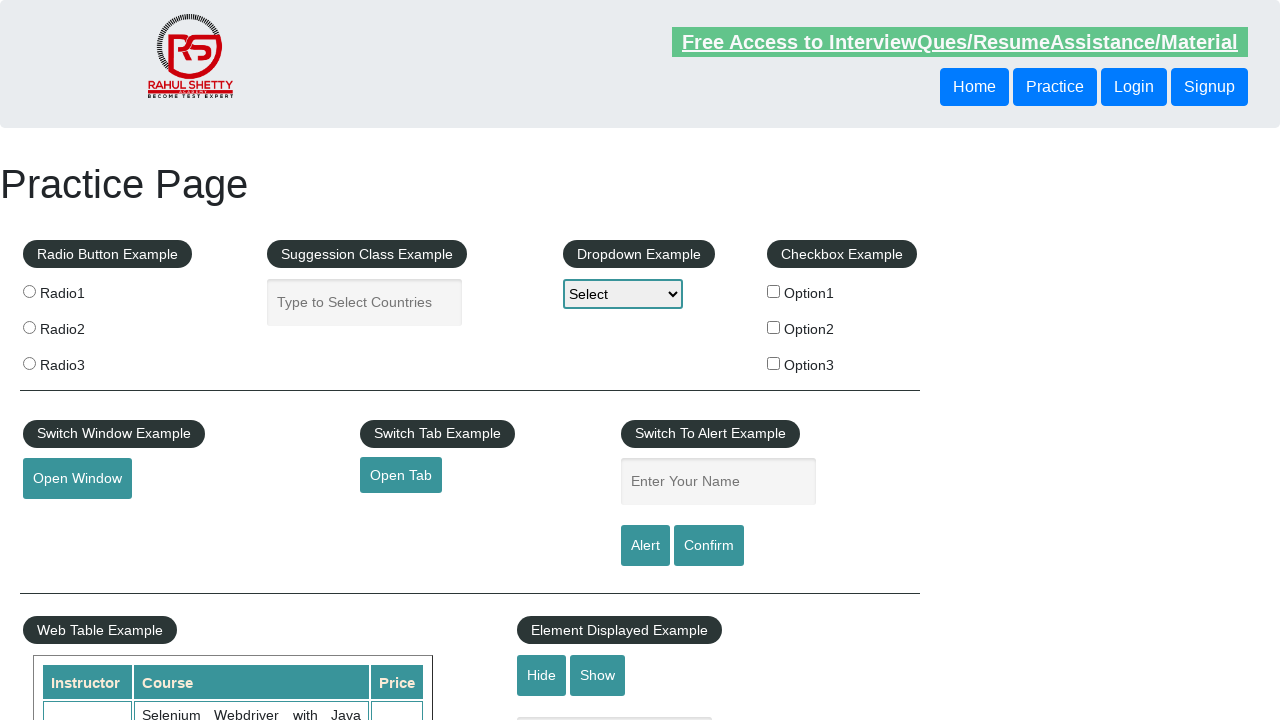

Retrieved href attribute from footer link: #
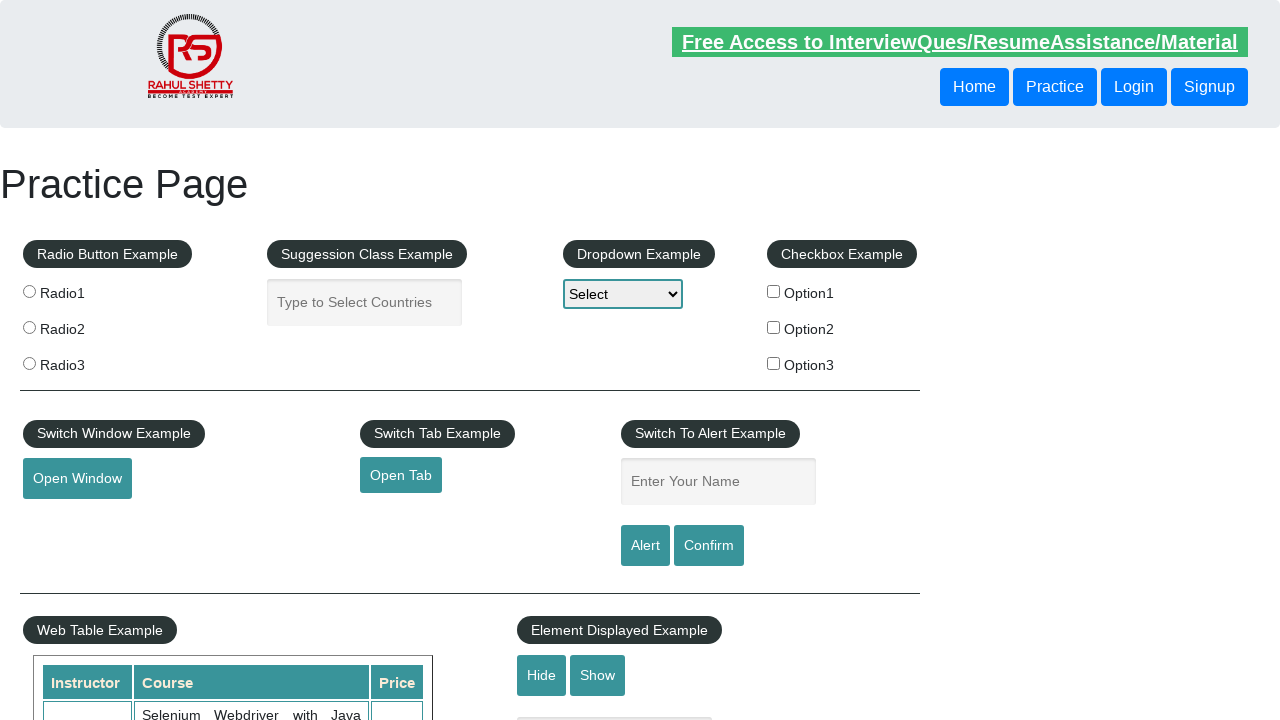

Verified footer link is visible: True
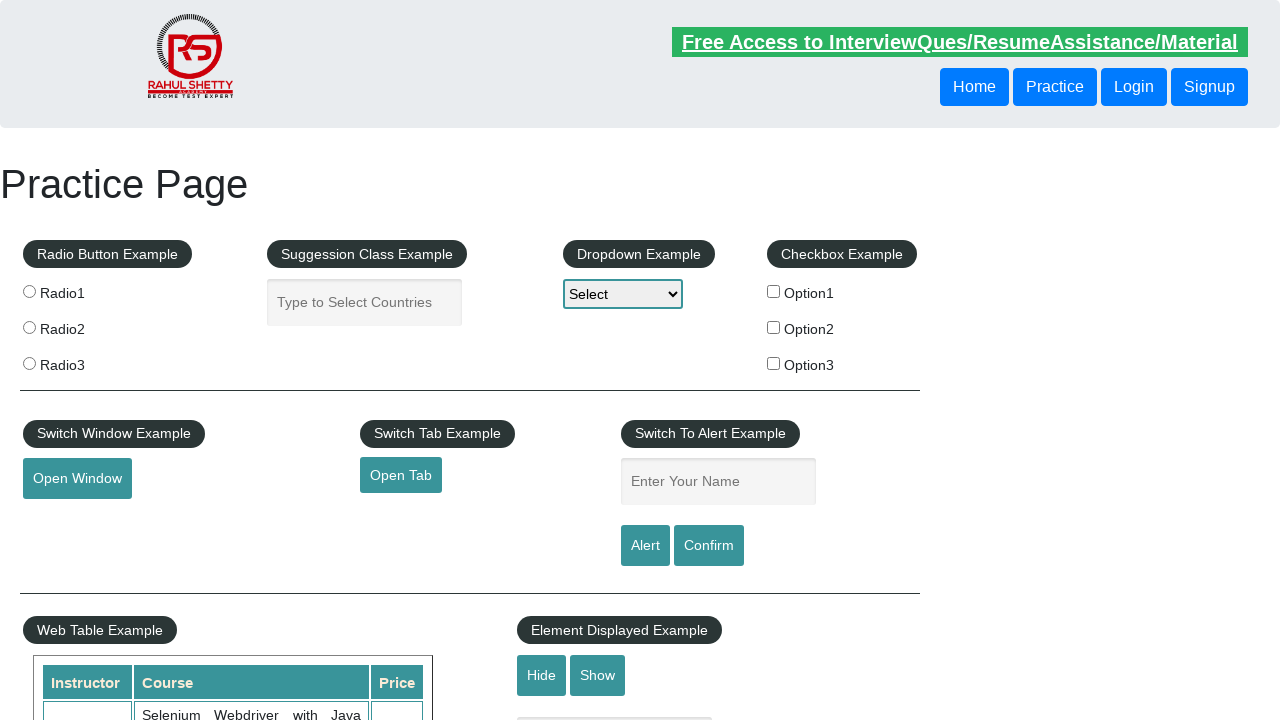

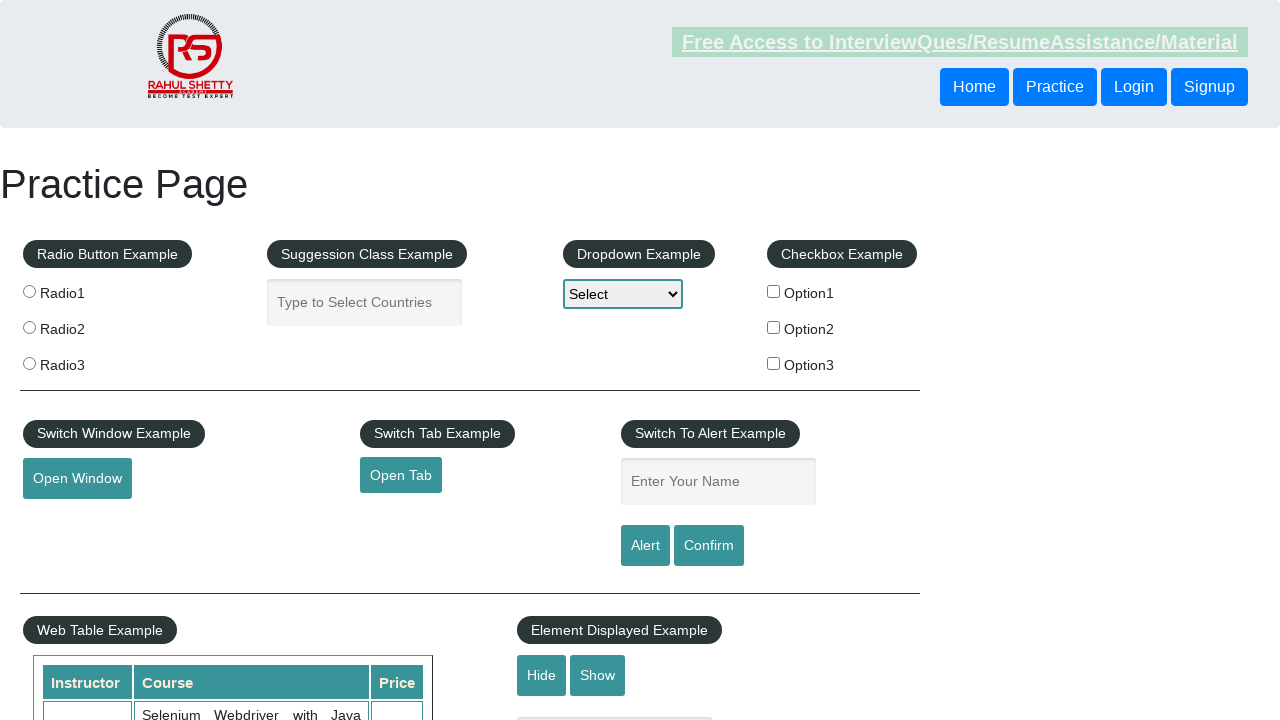